Comprehensive test of the-internet.herokuapp.com covering multiple features: Add/Remove Elements, Dynamic Controls, Dynamic Loading, jQuery UI Menus, Multiple Windows, and Context Menu interactions including handling alerts and new windows.

Starting URL: https://the-internet.herokuapp.com/

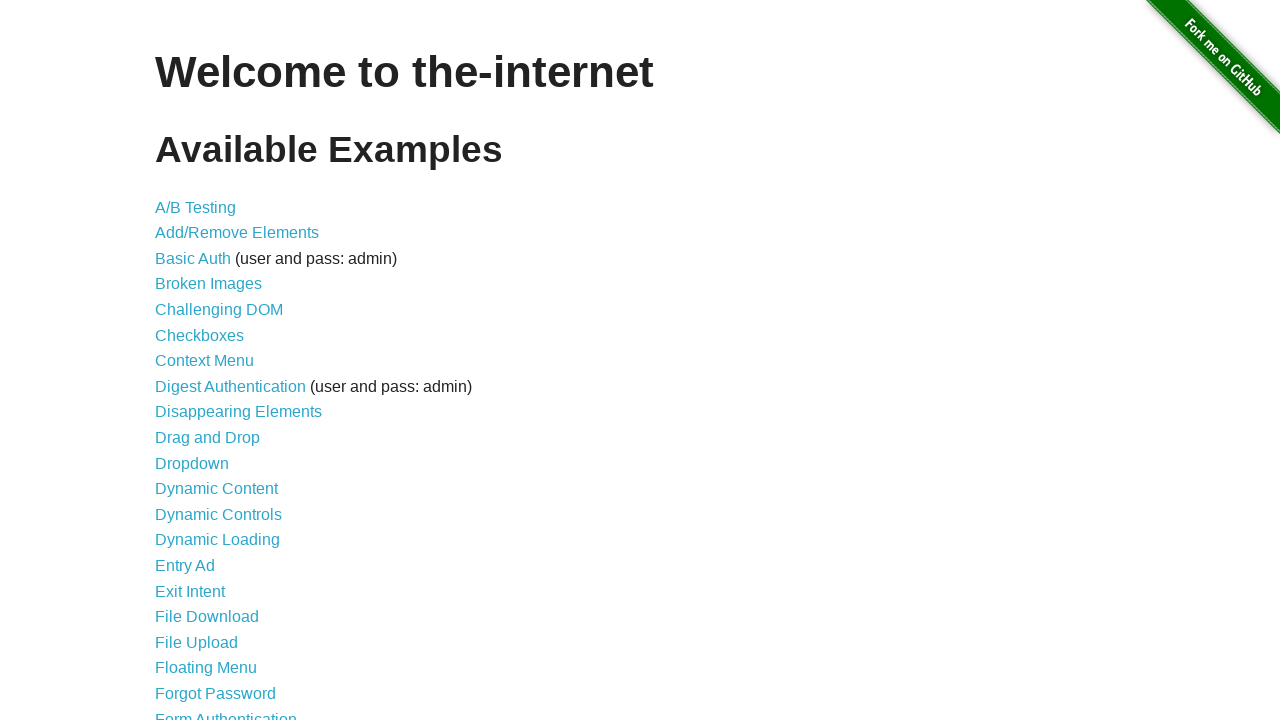

Clicked on Add/Remove Elements link at (237, 233) on text=Add/Remove Elements
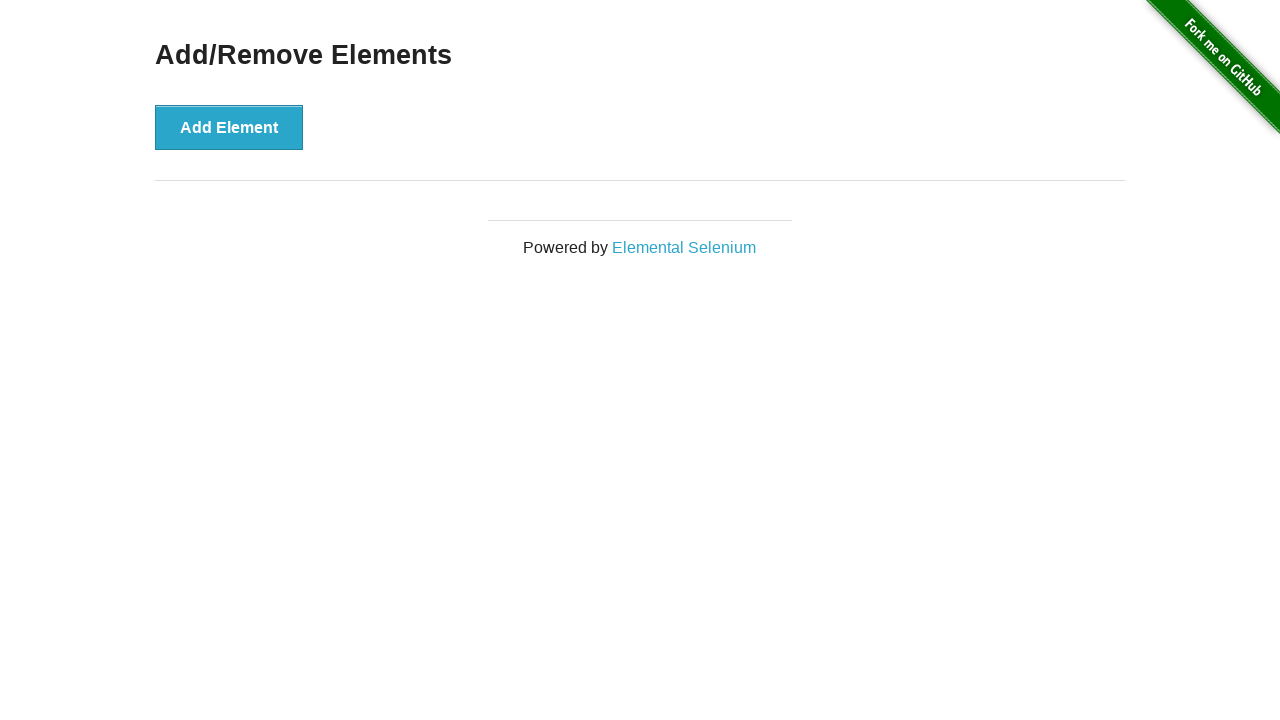

Clicked Add Element button at (229, 127) on button[onclick='addElement()']
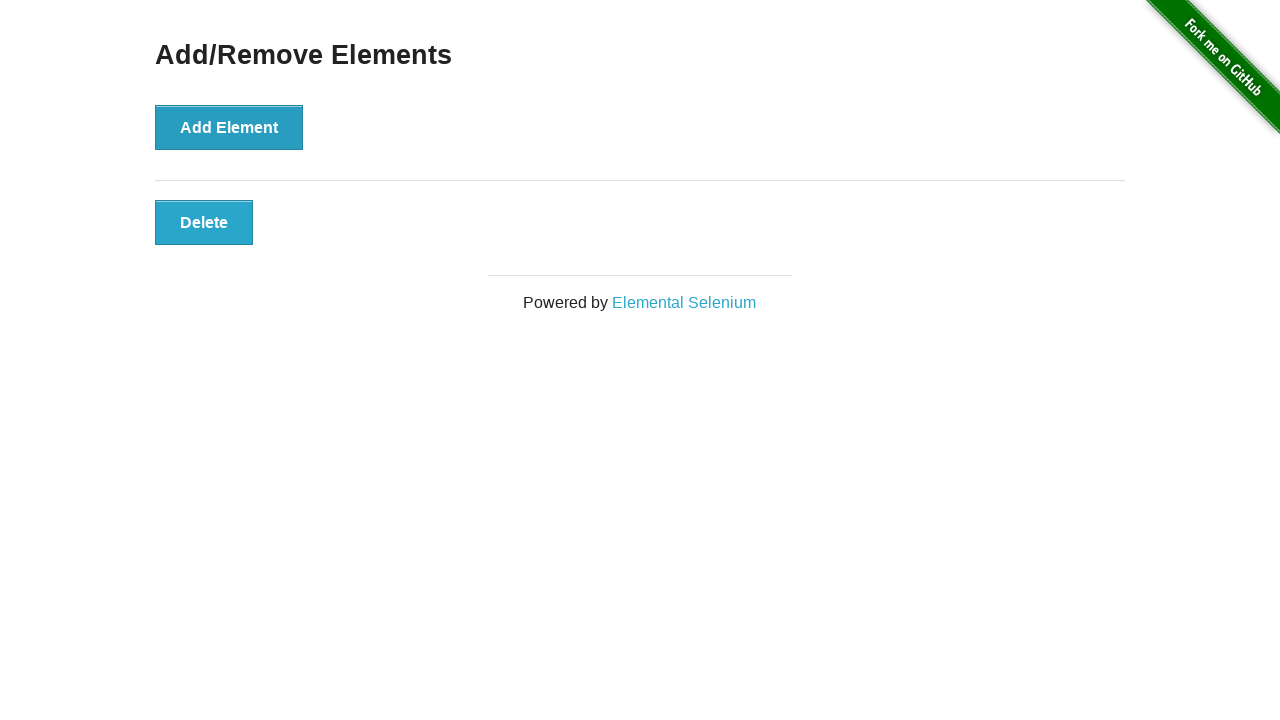

Element was added successfully
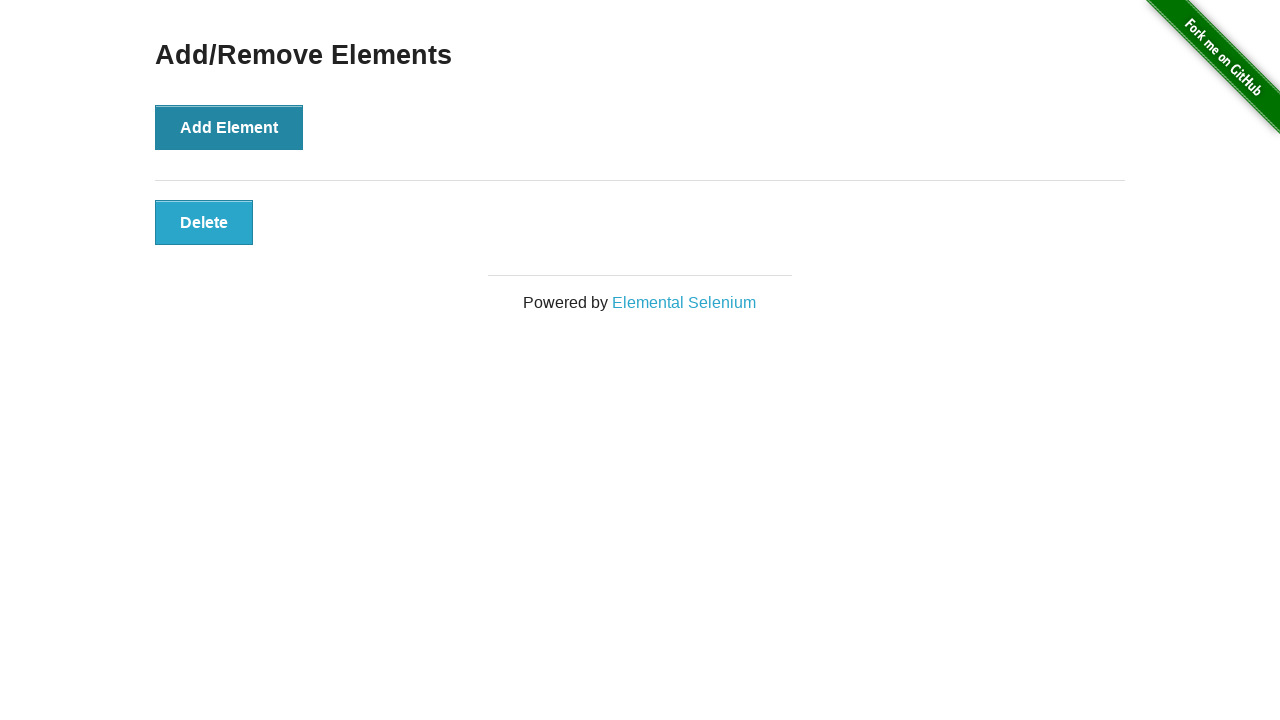

Navigated back to home page
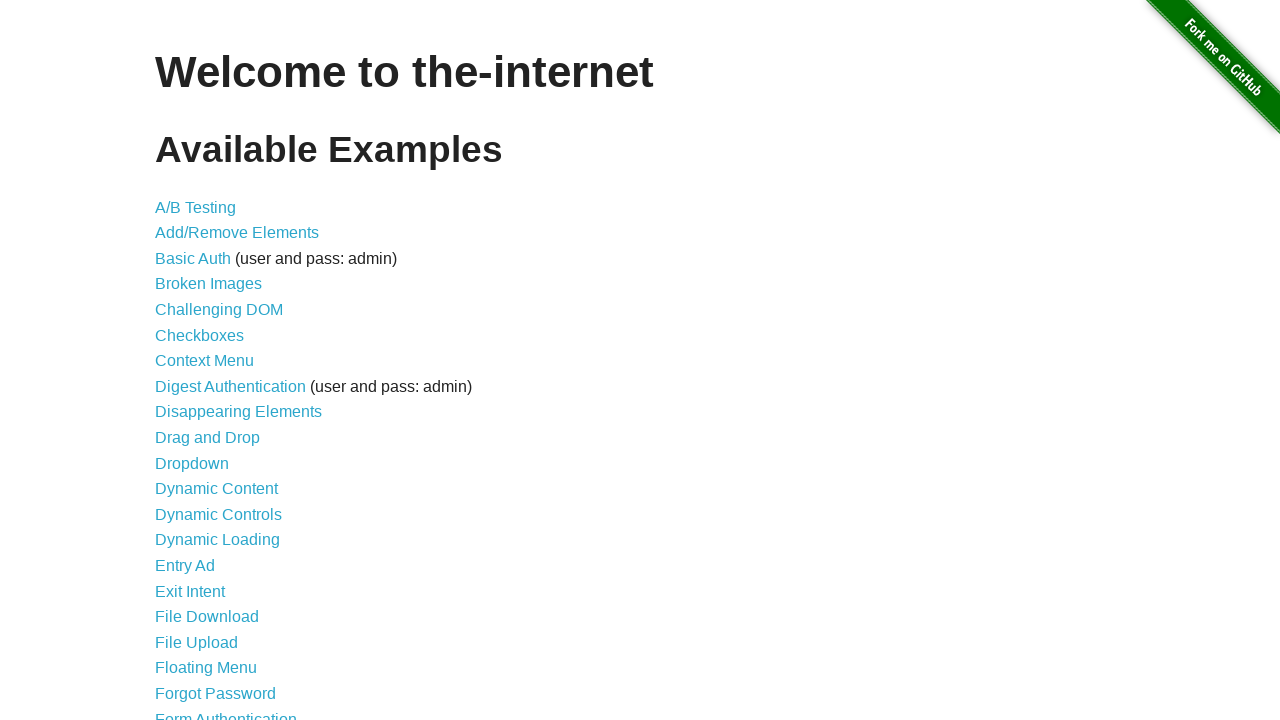

Clicked on Dynamic Controls link at (218, 514) on text=Dynamic Controls
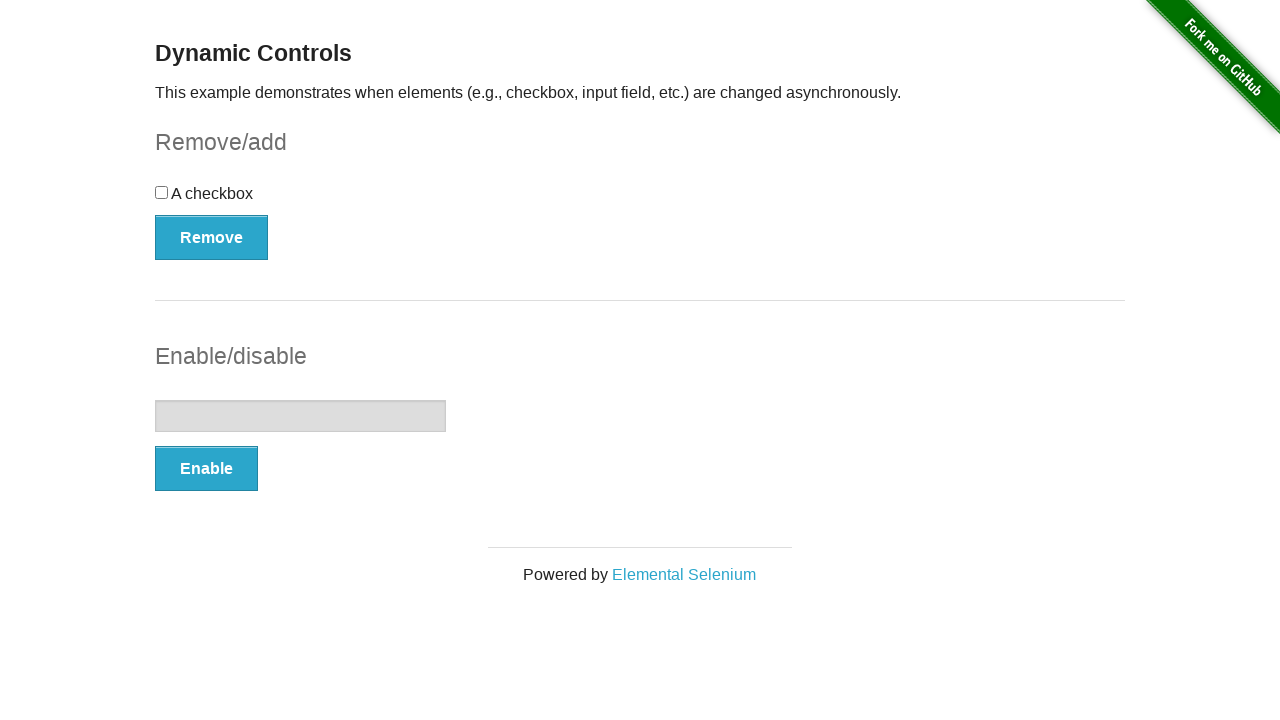

Clicked to remove checkbox at (212, 237) on button[onclick='swapCheckbox()']
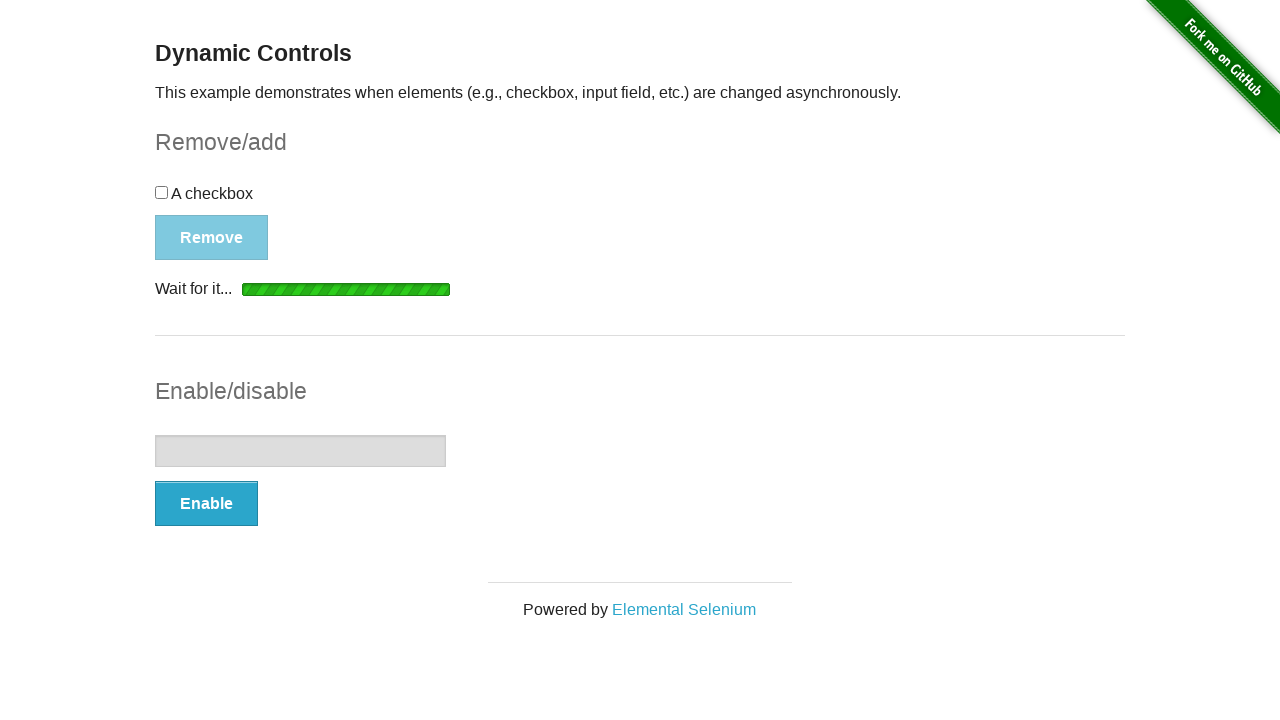

Checkbox removal message appeared
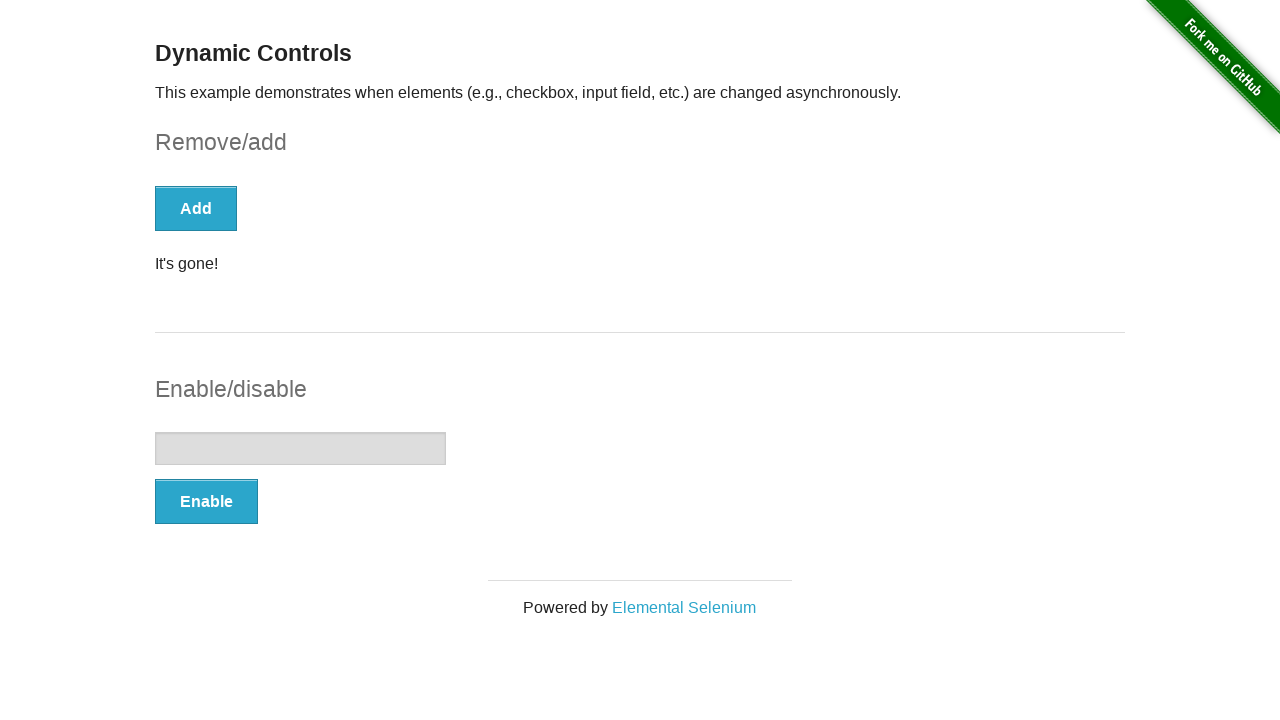

Clicked to add checkbox back at (196, 208) on button[onclick='swapCheckbox()']
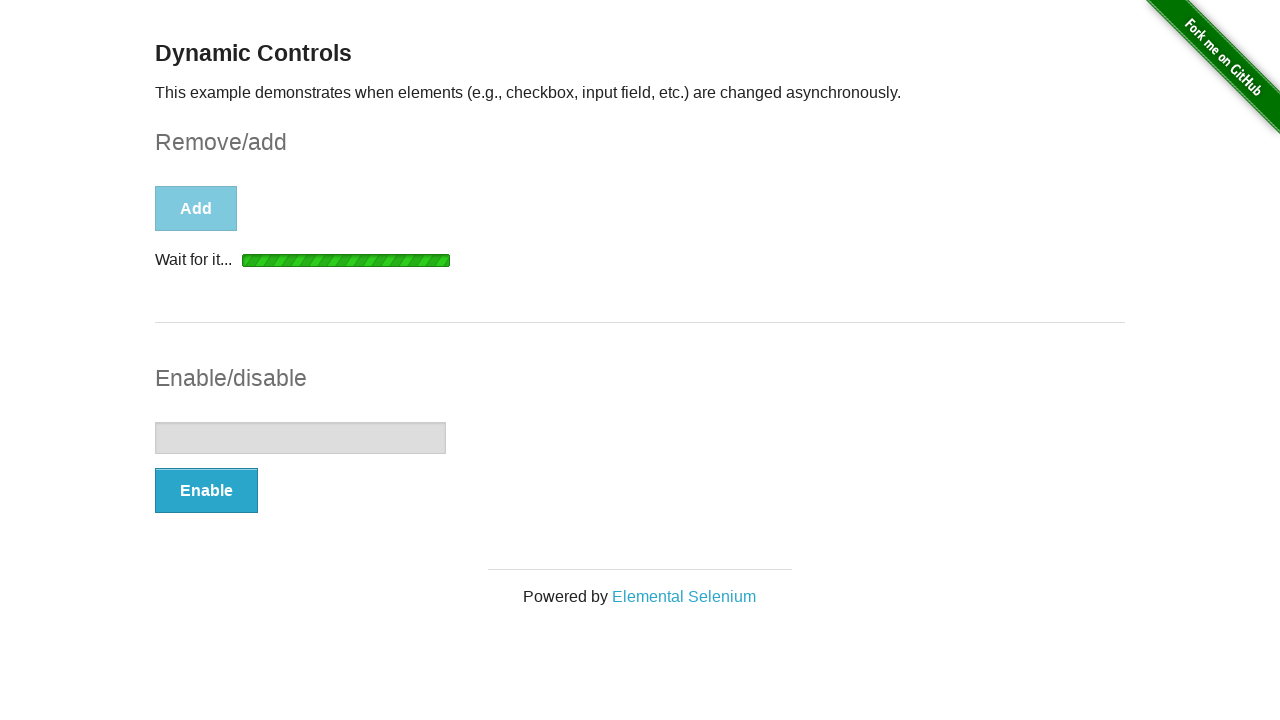

Checkbox was restored
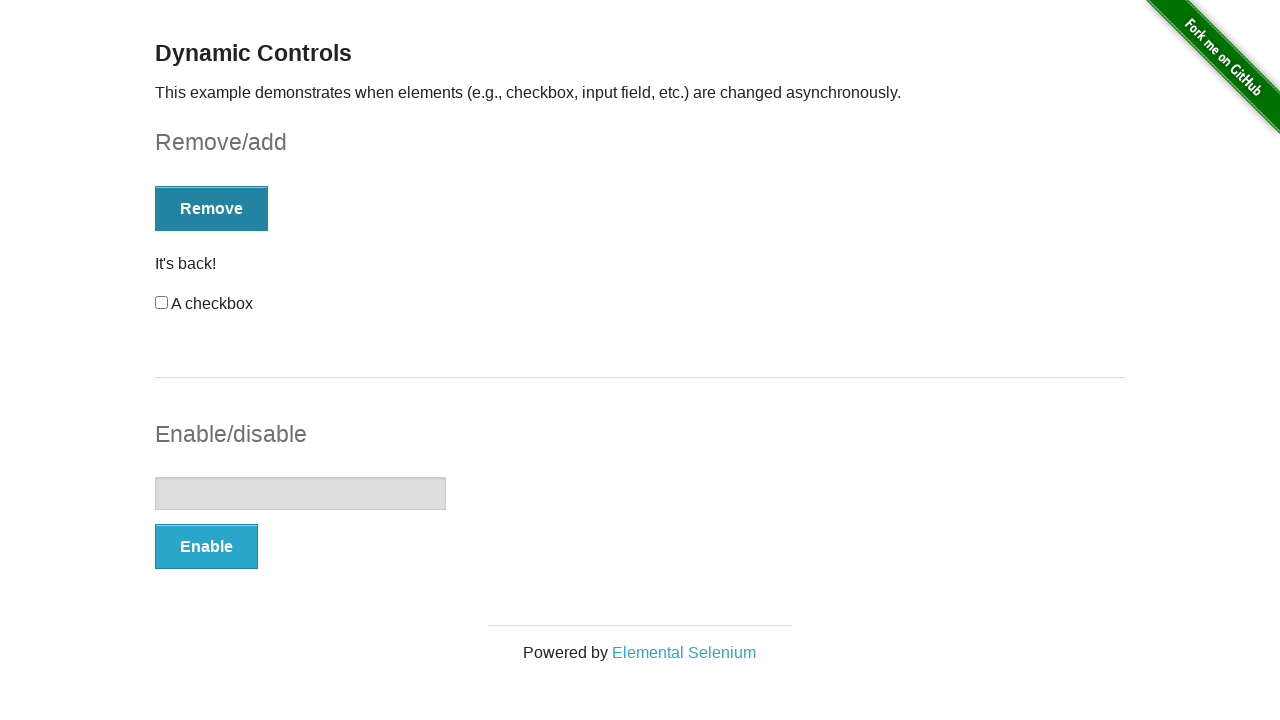

Clicked to check the checkbox at (162, 303) on input#checkbox
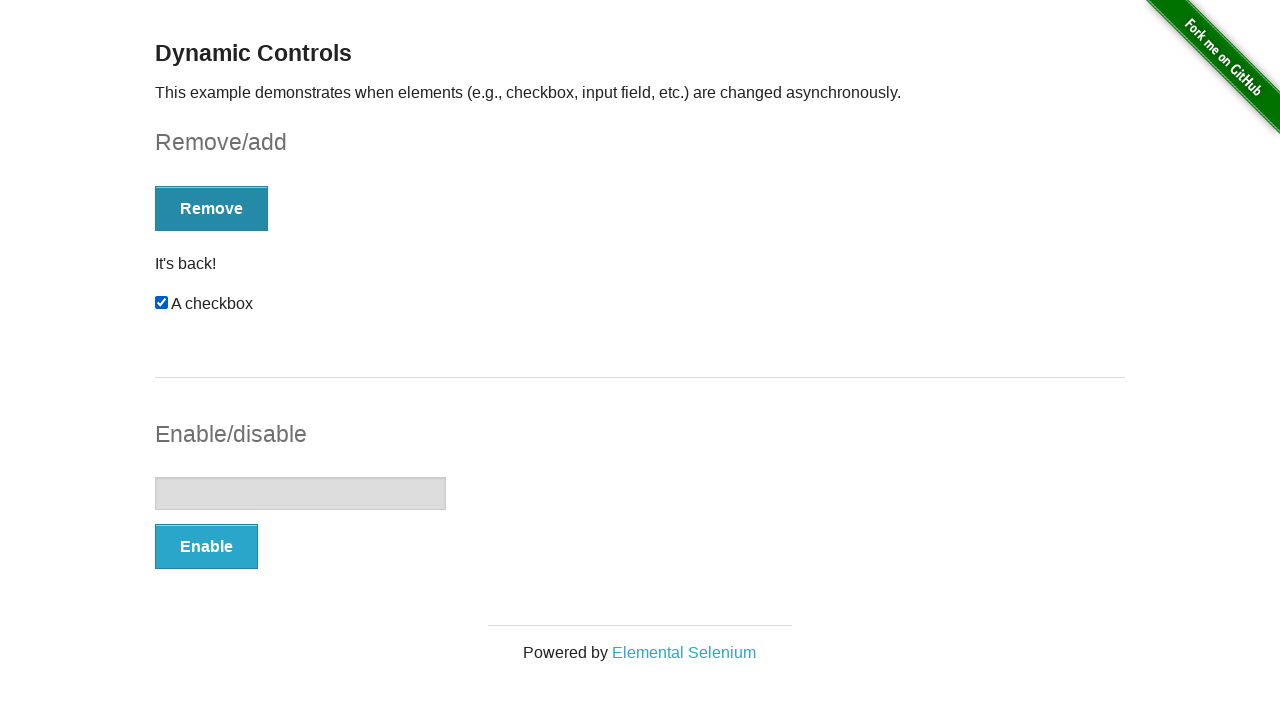

Clicked to enable text input at (206, 546) on button[onclick='swapInput()']
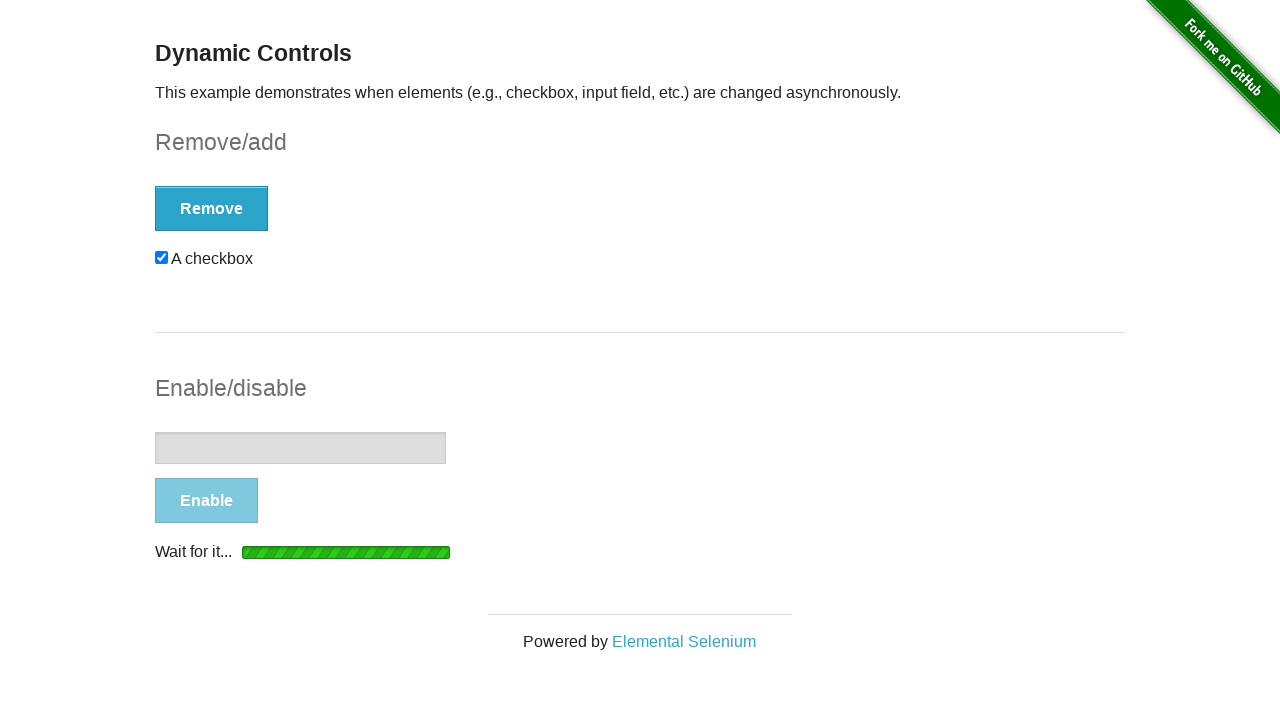

Text input field is now enabled
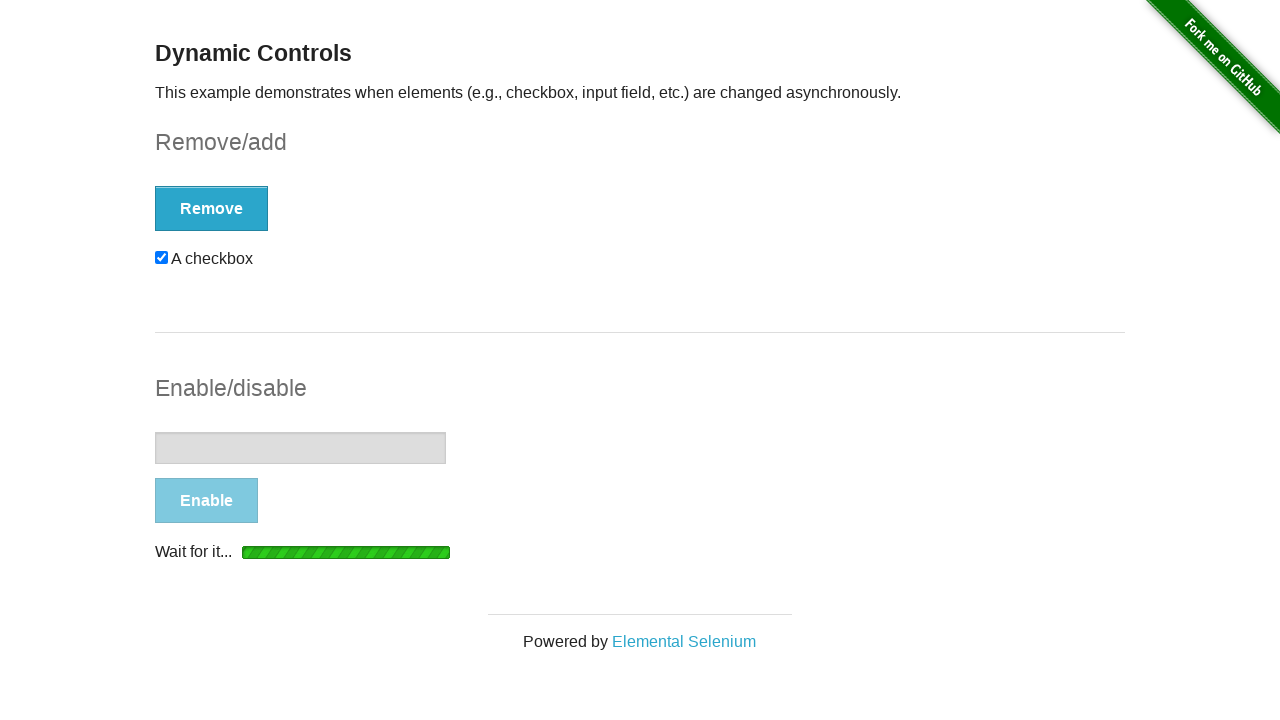

Typed 'Playwright' into text input field on input[type='text']
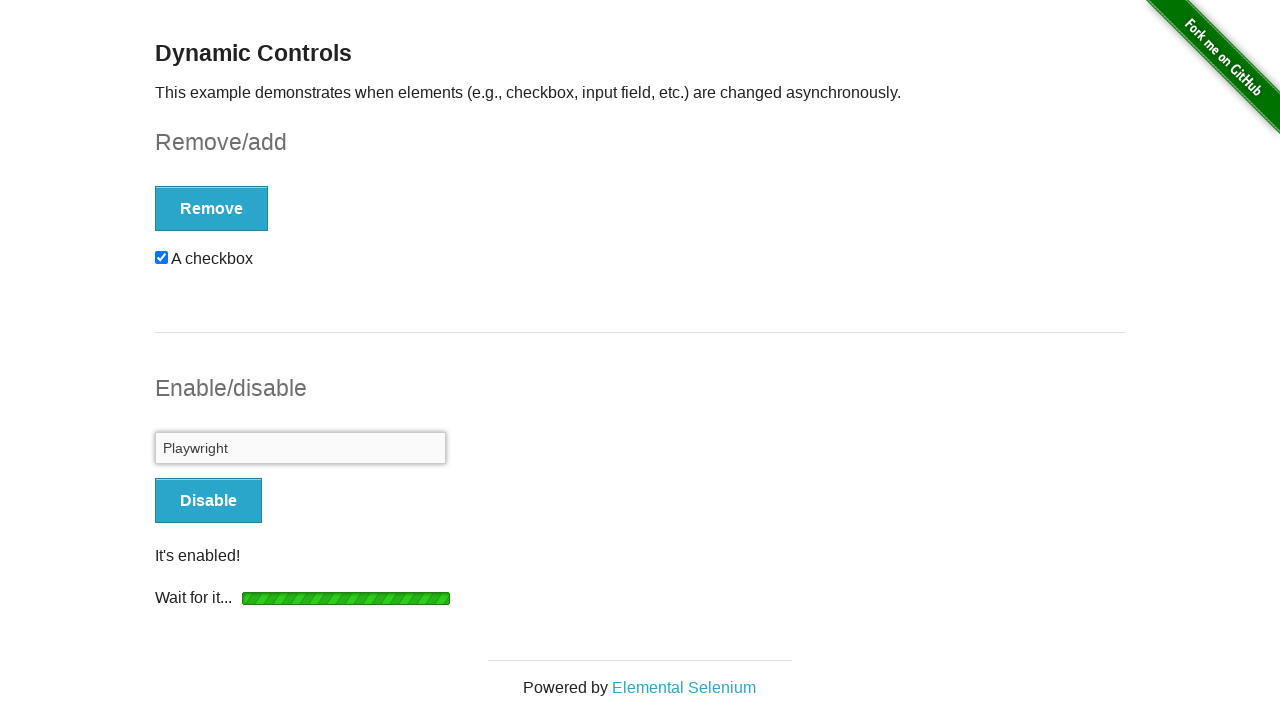

Navigated back to home page
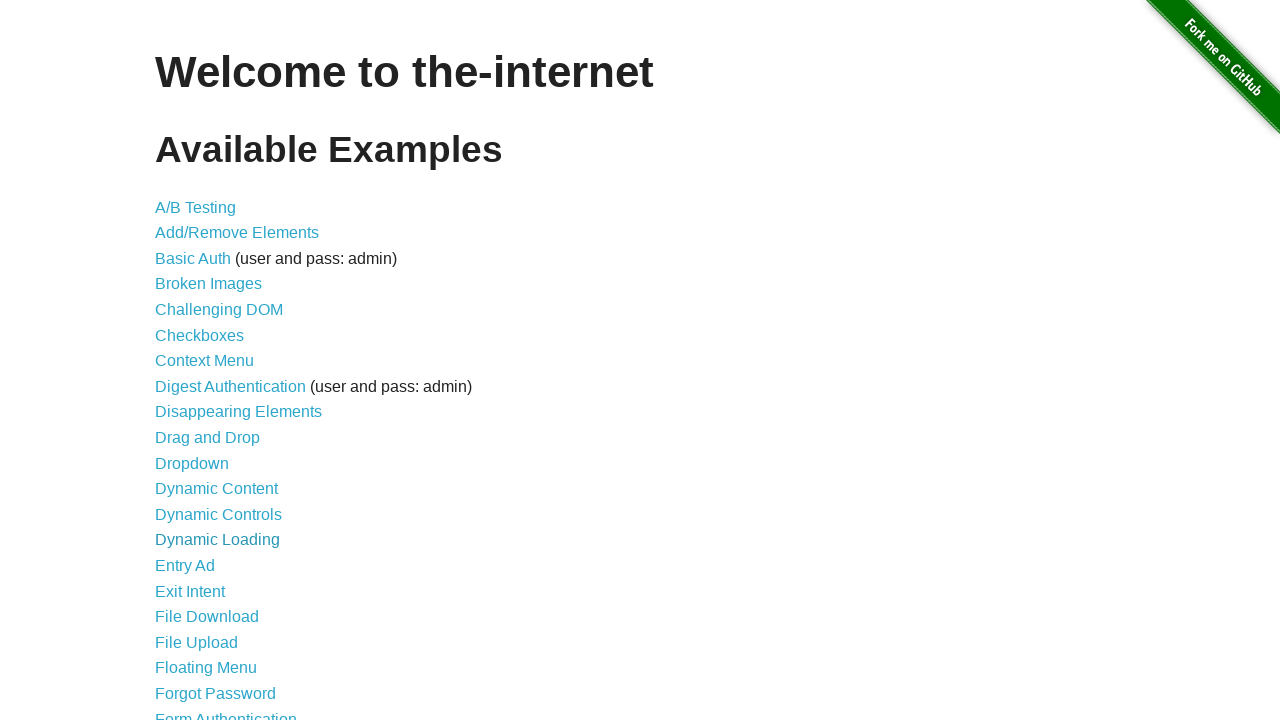

Clicked on Dynamic Loading link at (218, 540) on text=Dynamic Loading
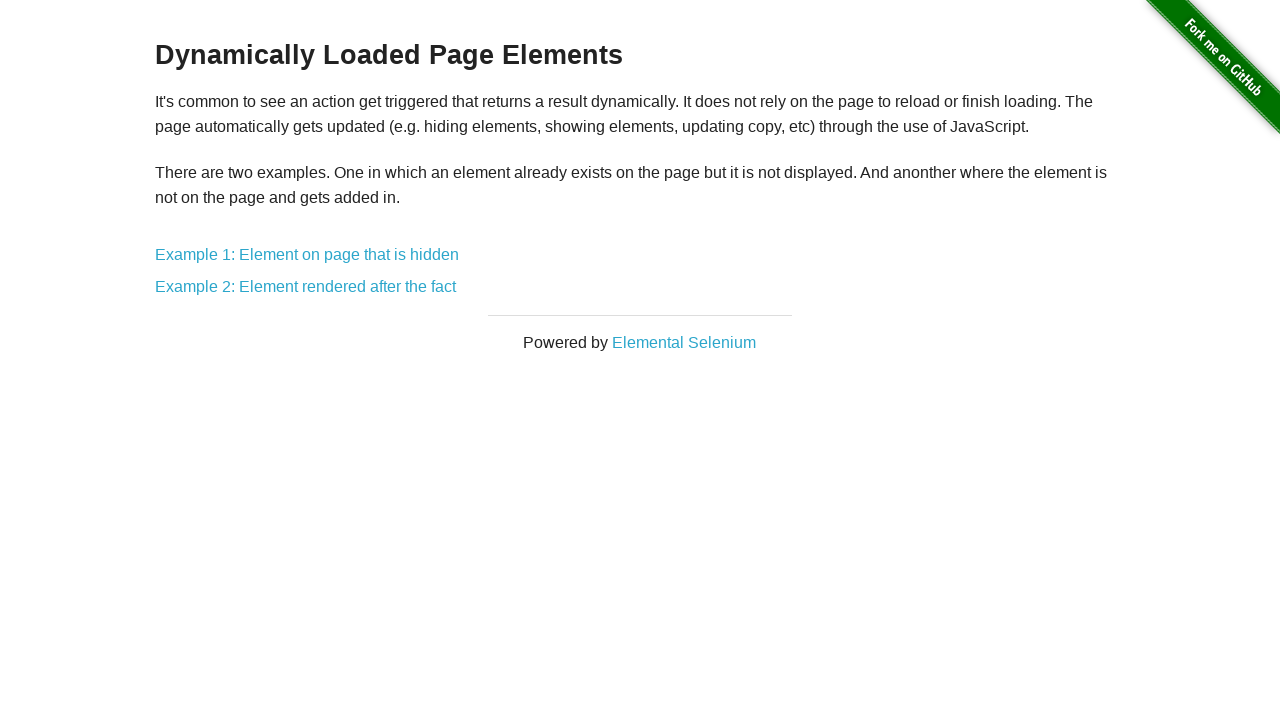

Clicked on Example 1: Element on page that is hidden at (307, 255) on text=Example 1: Element on page that is hidden
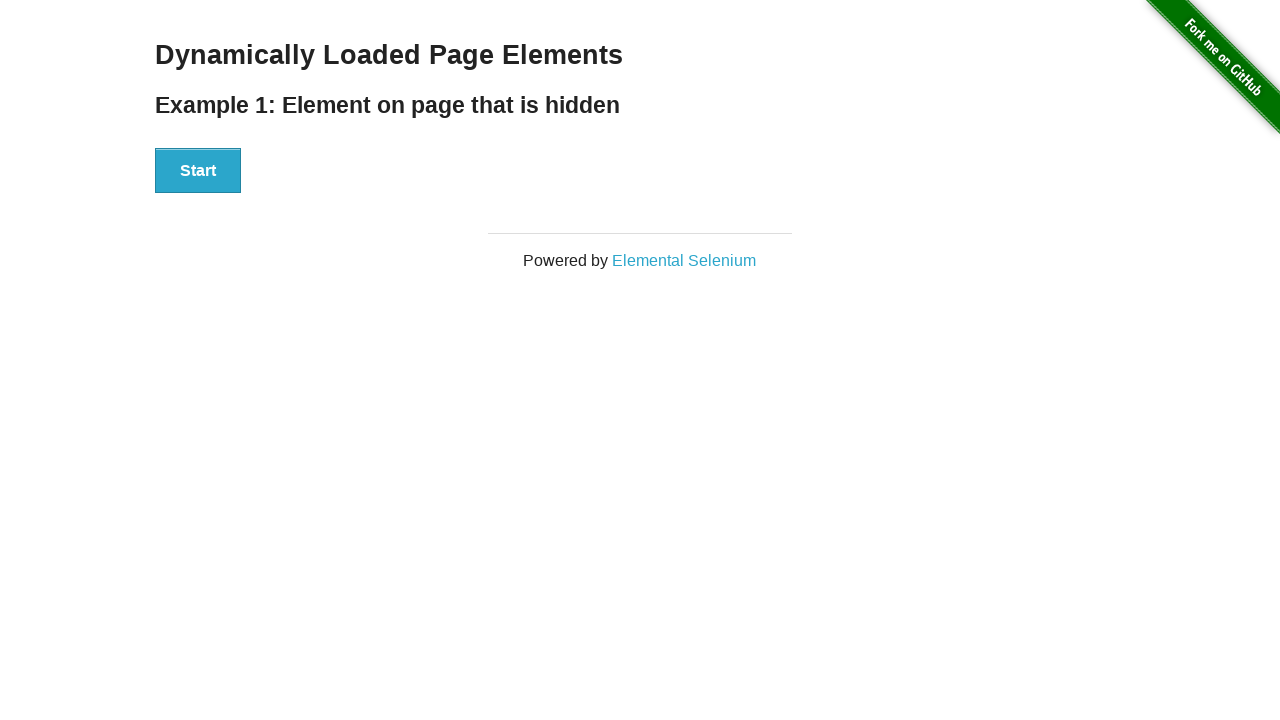

Start button is visible on Example 1
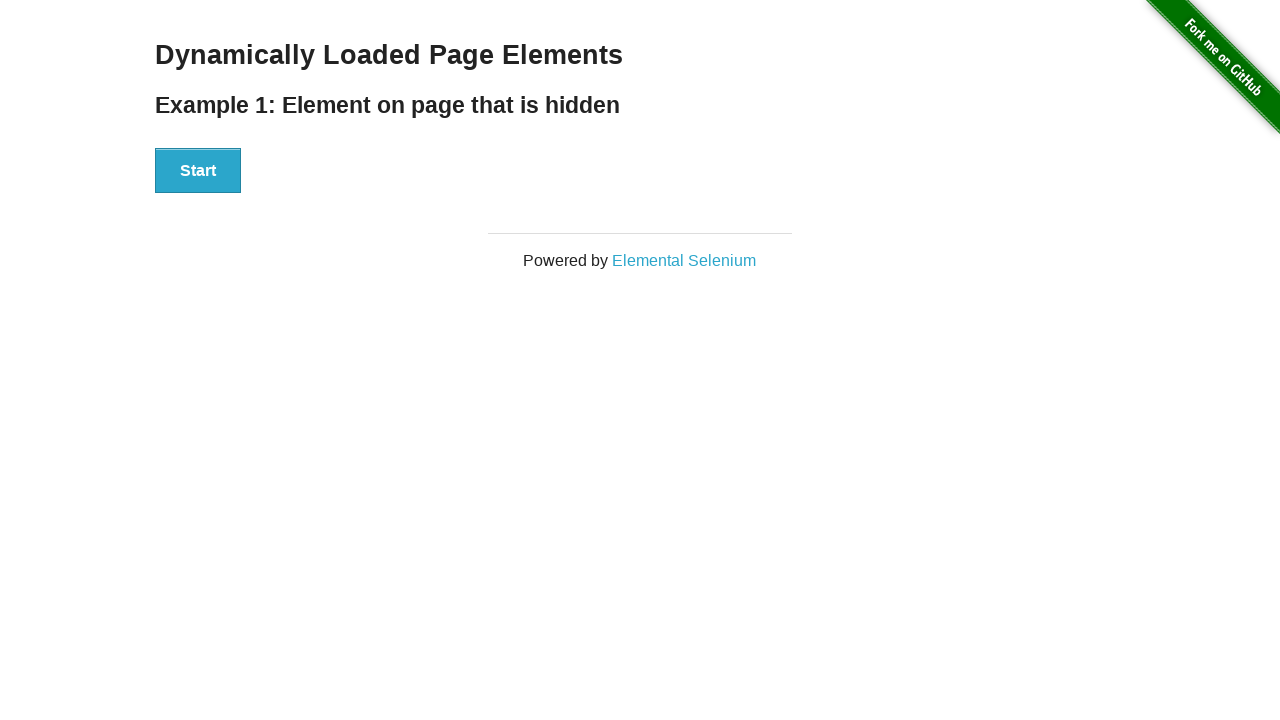

Clicked Start button for Example 1 at (198, 171) on xpath=//button[text()='Start']
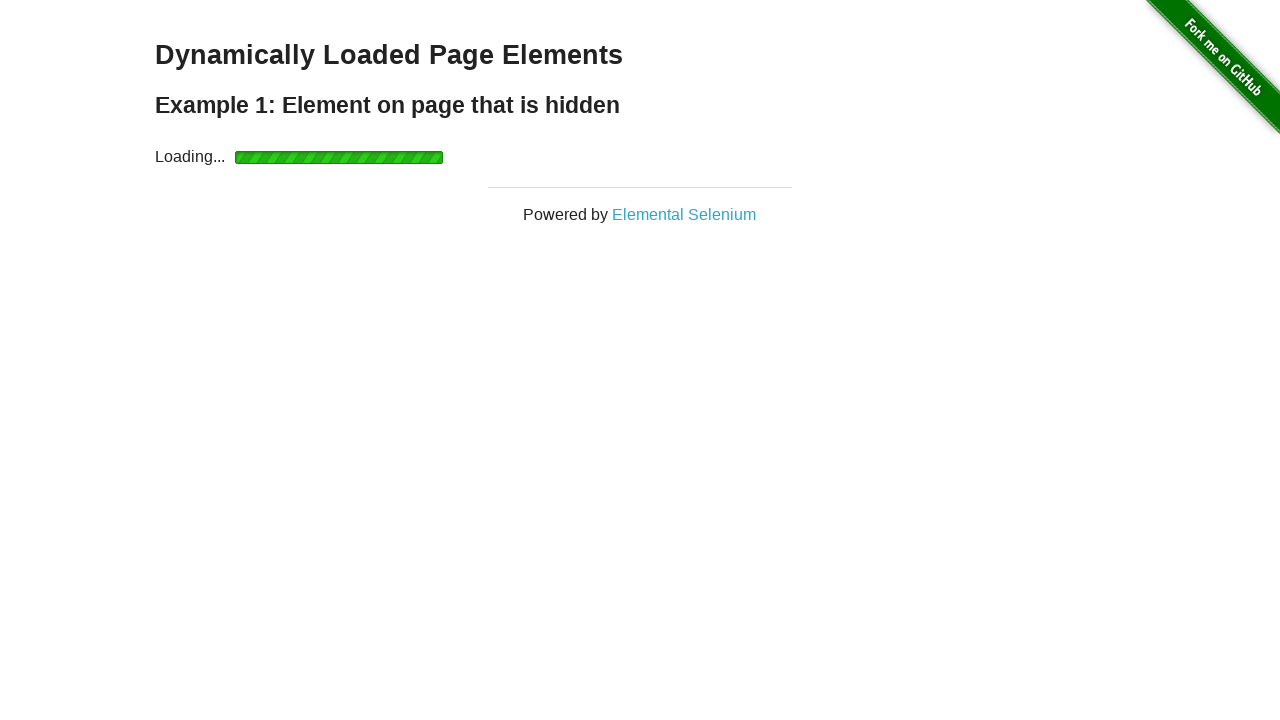

Hidden element appeared after loading in Example 1
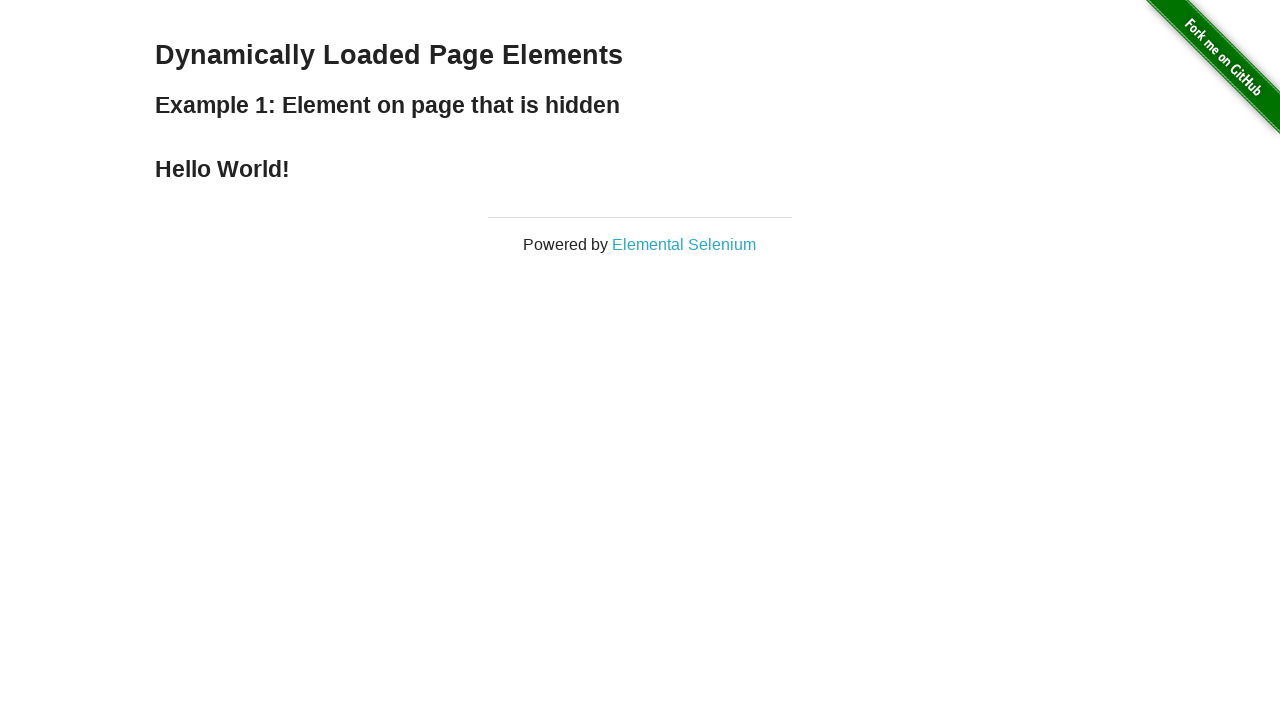

Navigated to dynamic loading page
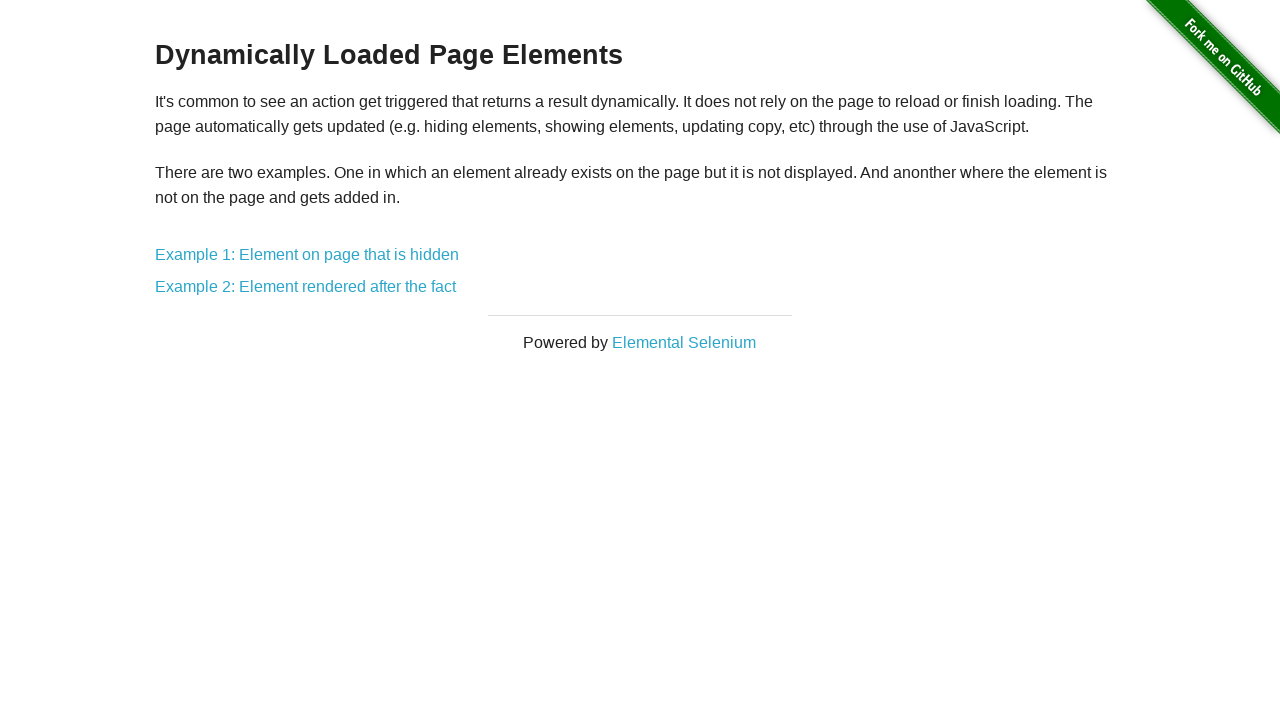

Clicked on Example 2: Element rendered after the fact at (306, 287) on text=Example 2: Element rendered after the fact
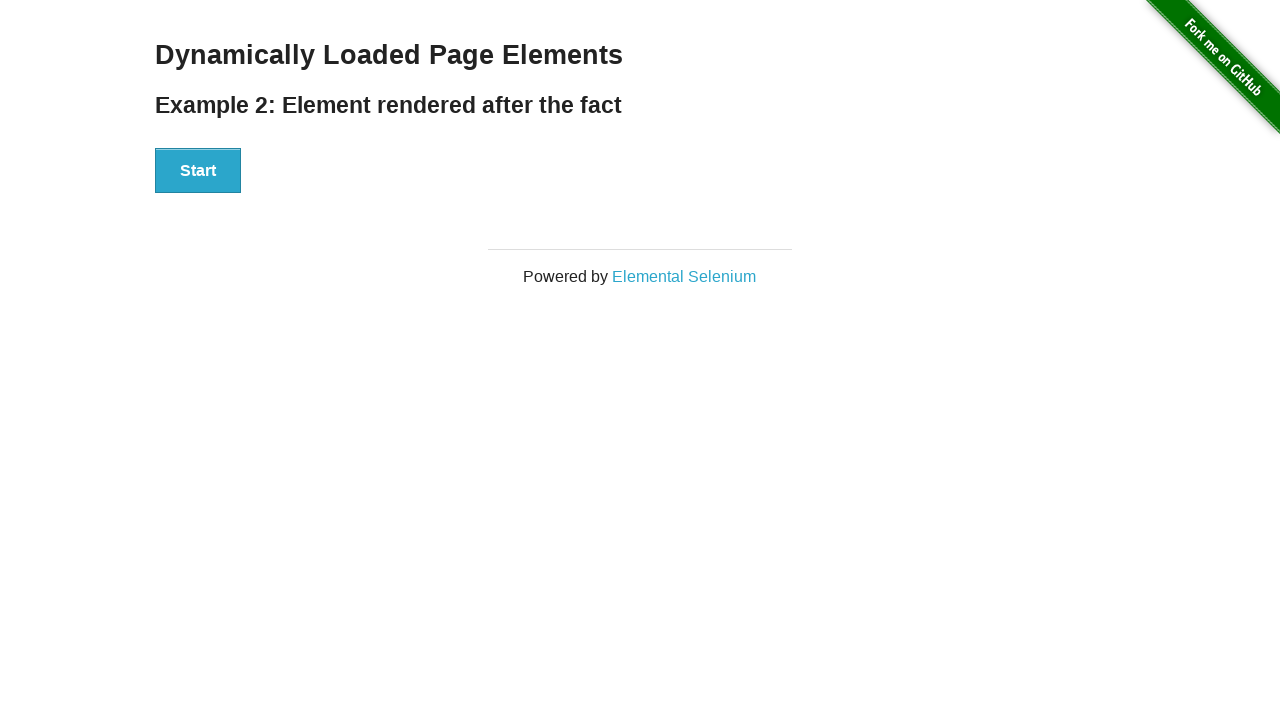

Start button is visible on Example 2
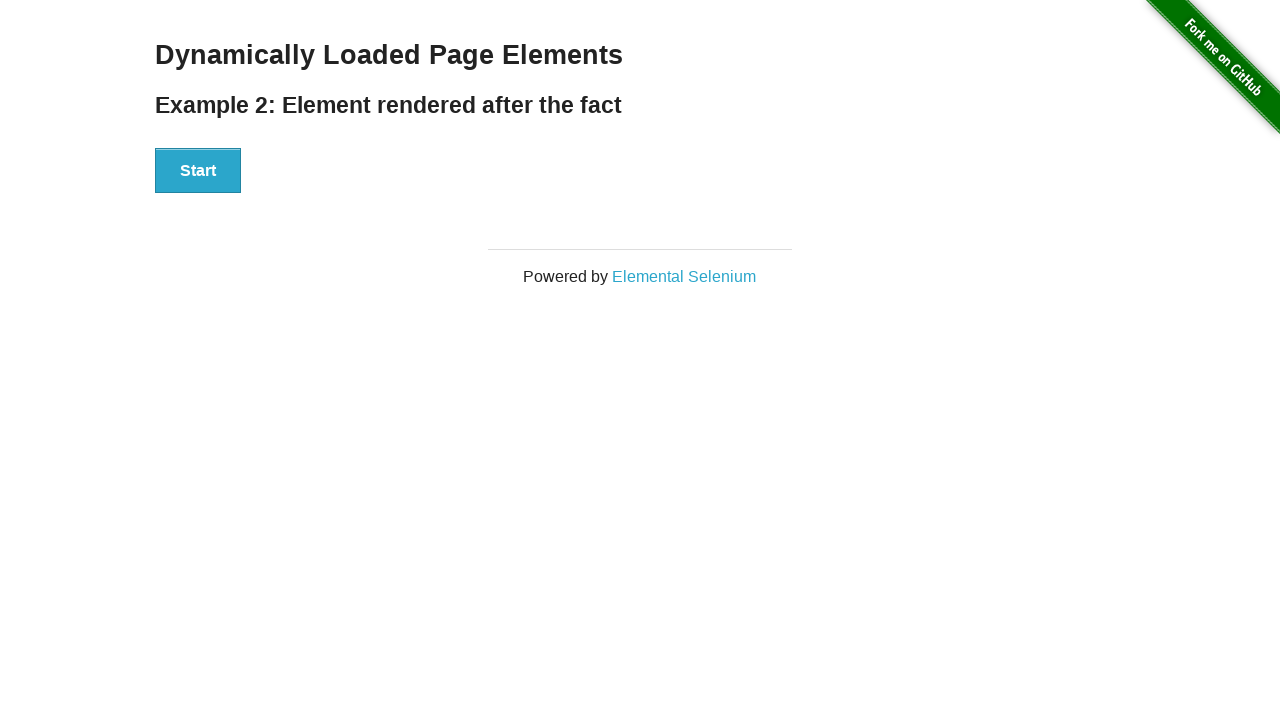

Clicked Start button for Example 2 at (198, 171) on xpath=//button[text()='Start']
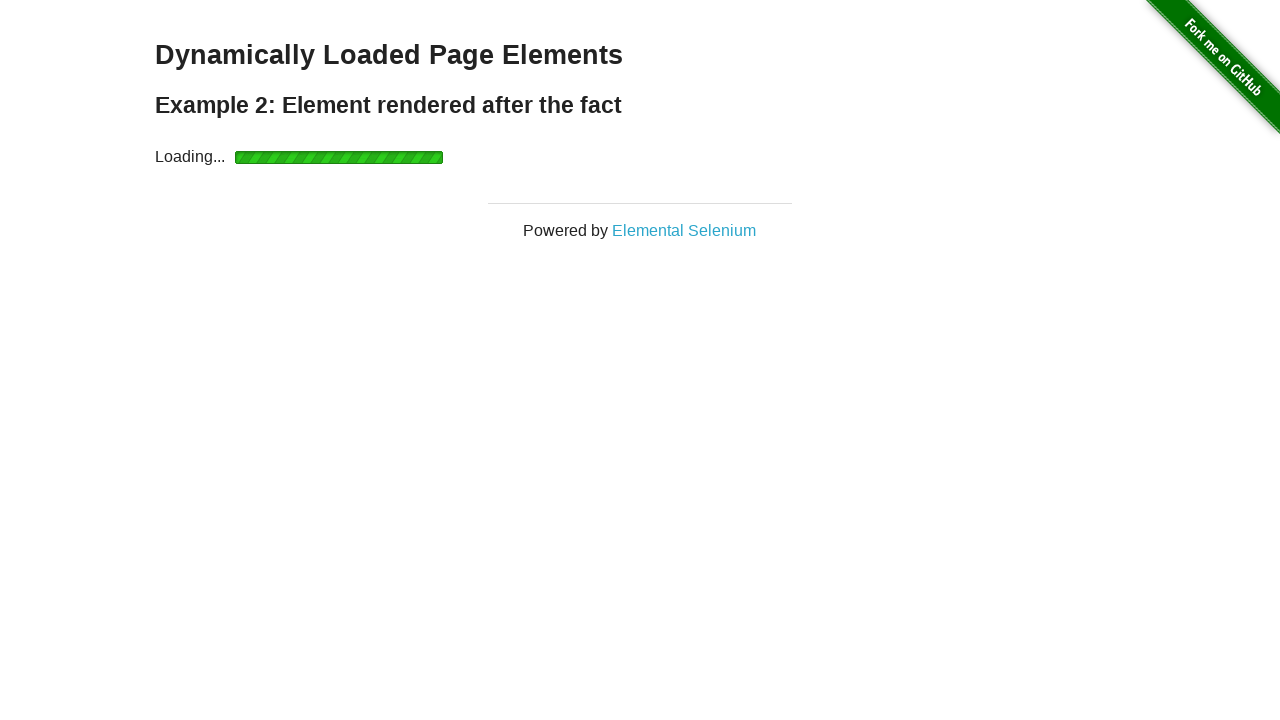

Element was rendered after loading in Example 2
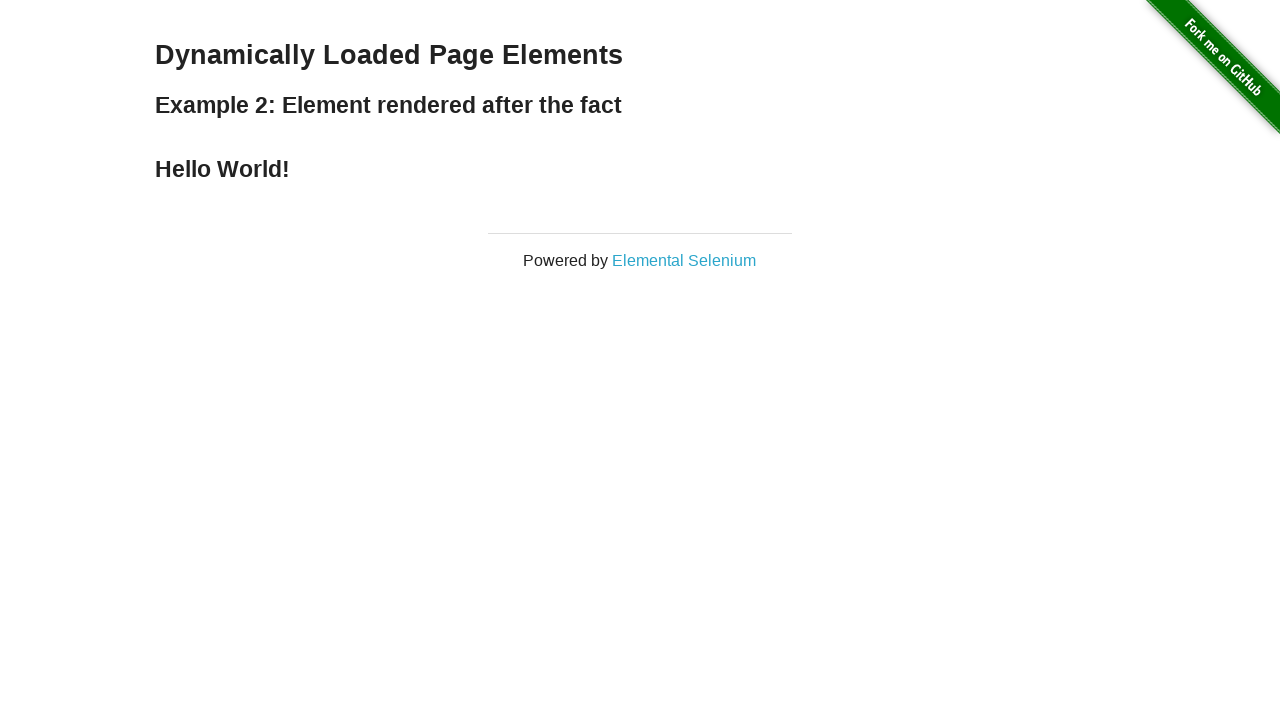

Navigated back to home page
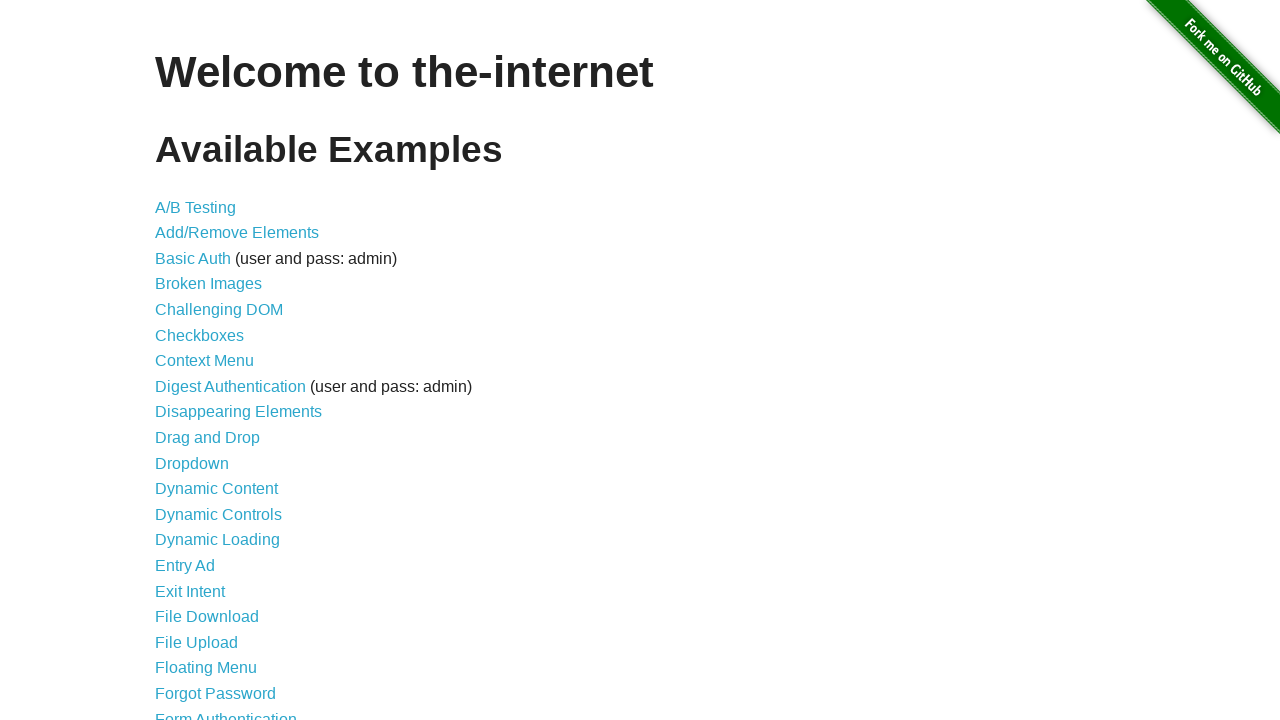

Clicked on JQuery UI Menus link at (216, 360) on text=JQuery UI Menus
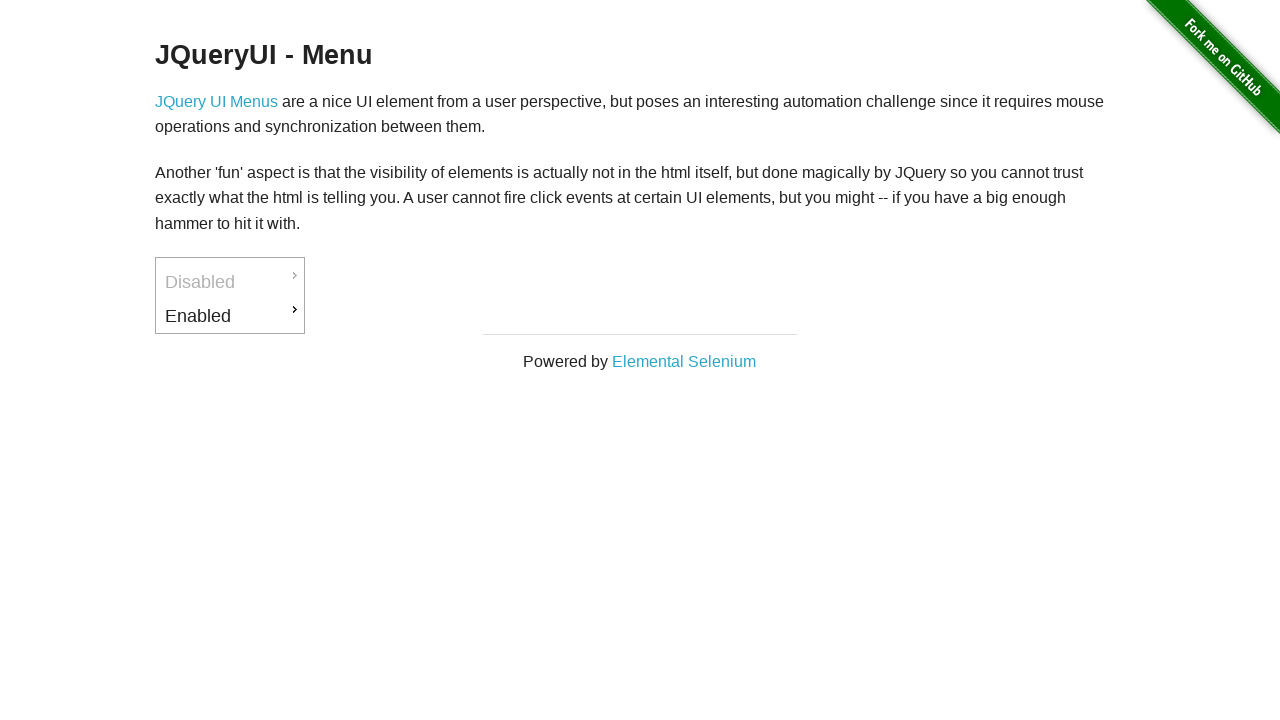

Clicked on first menu item at (230, 316) on li#ui-id-3 > a
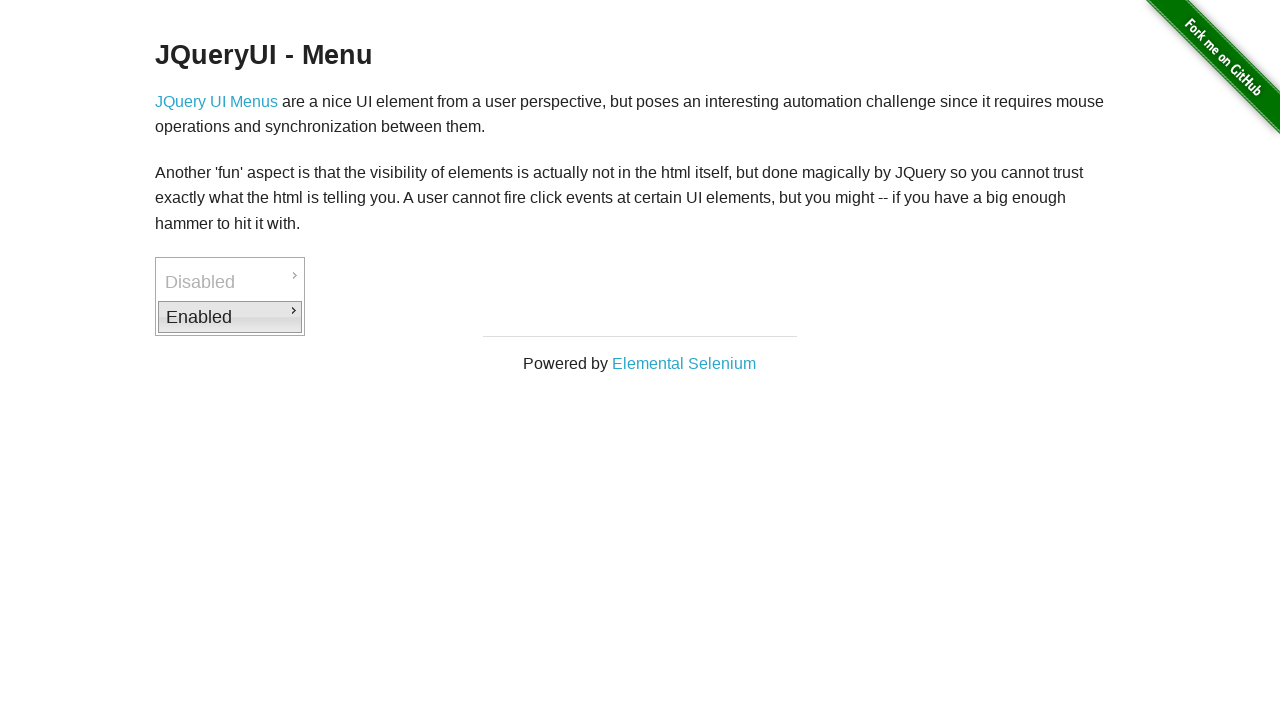

Submenu item appeared
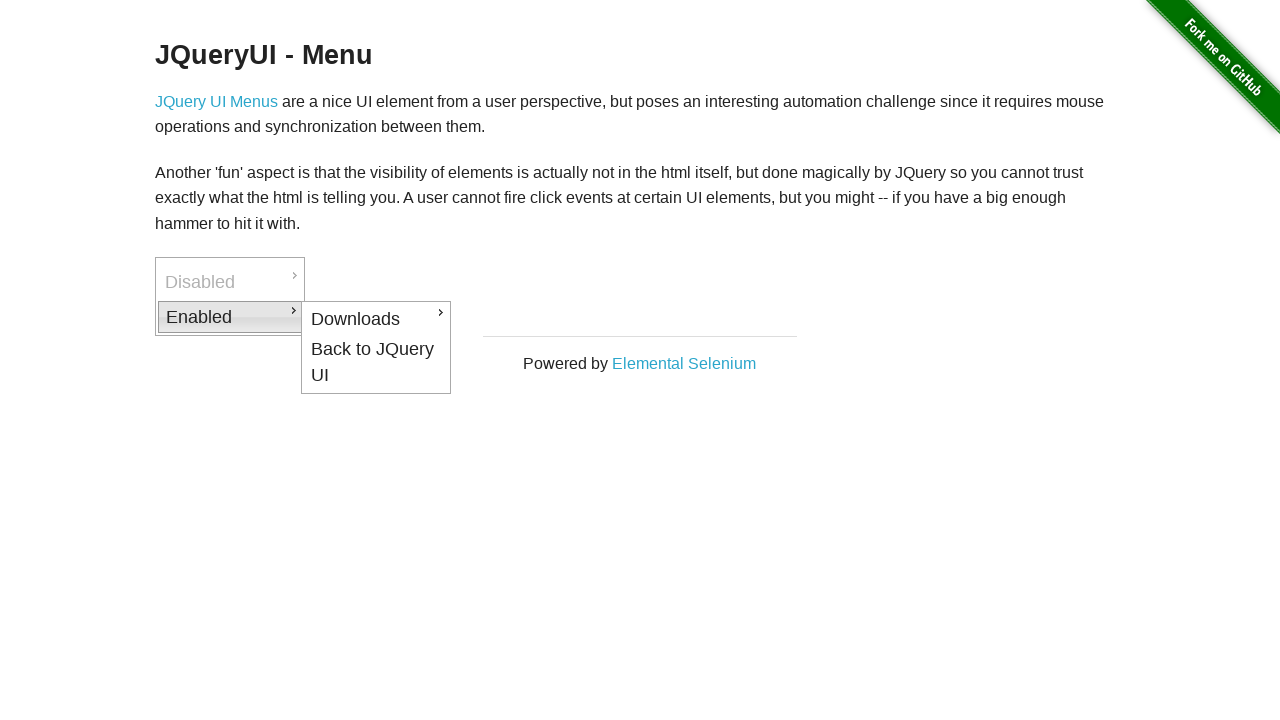

Clicked on submenu item at (376, 319) on li#ui-id-4 > a
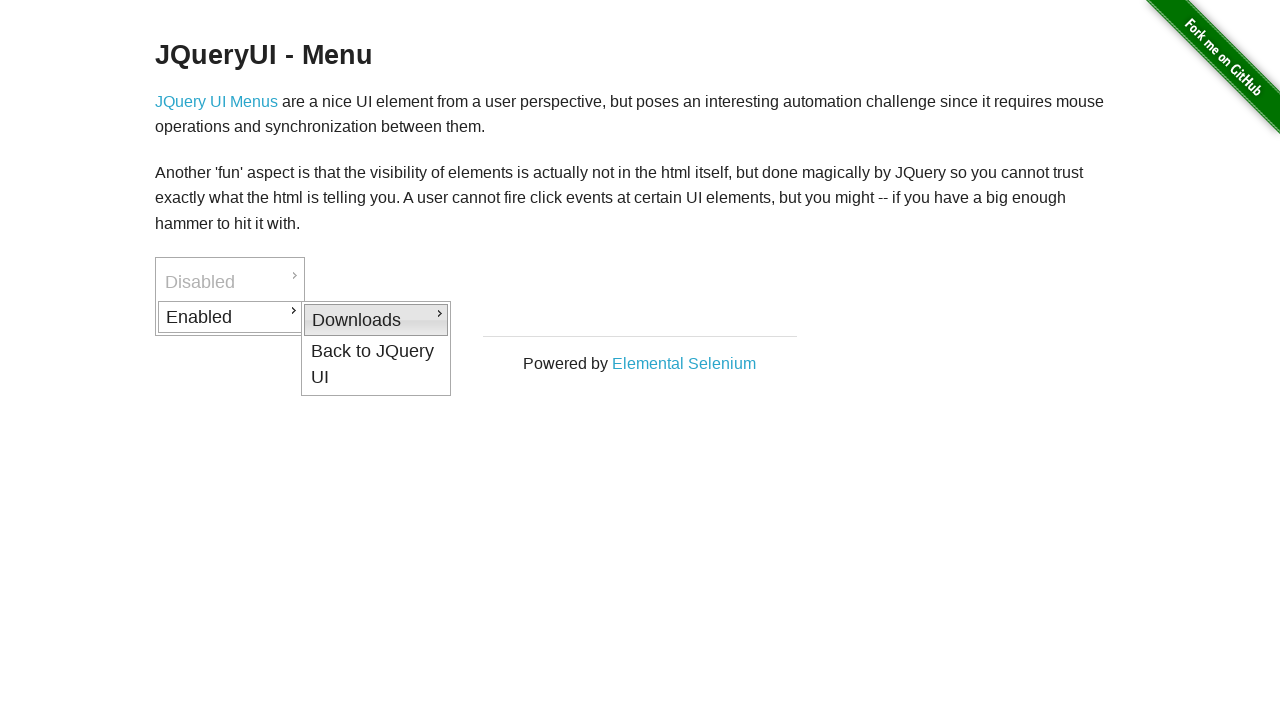

Nested submenu item appeared
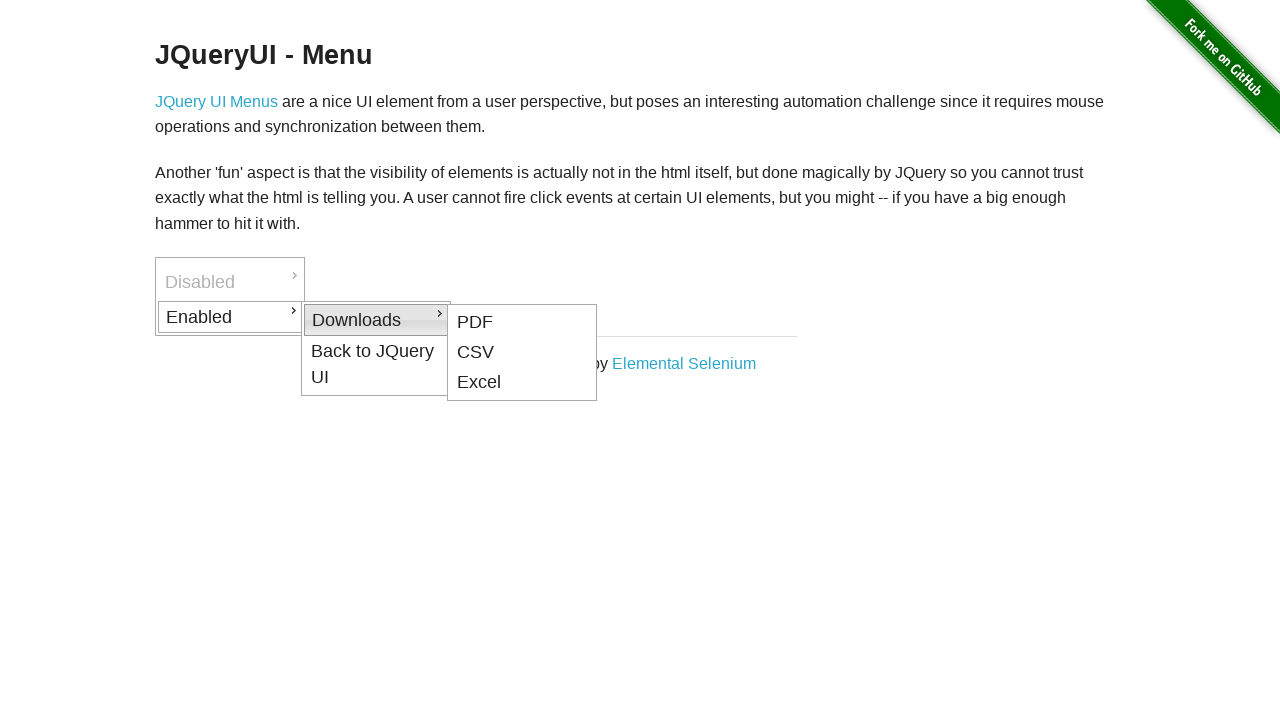

Downloaded file by clicking nested menu item at (522, 352) on li#ui-id-6 > a
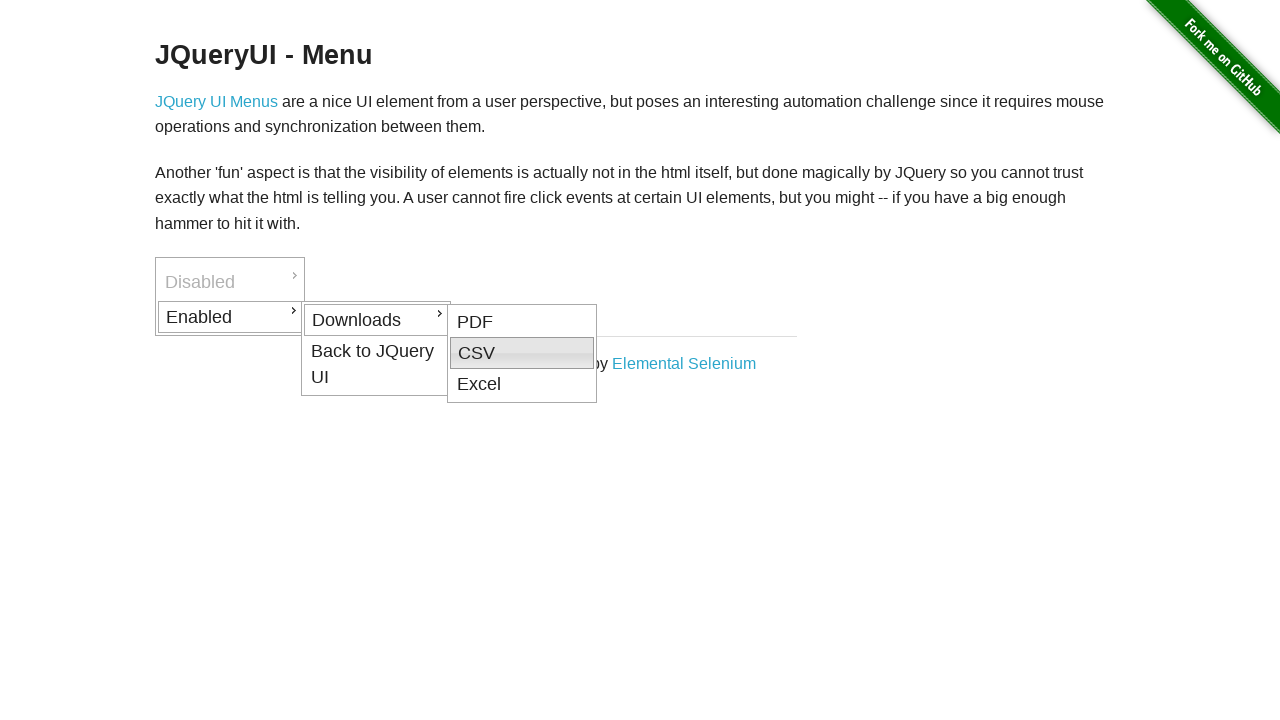

Navigated back to home page
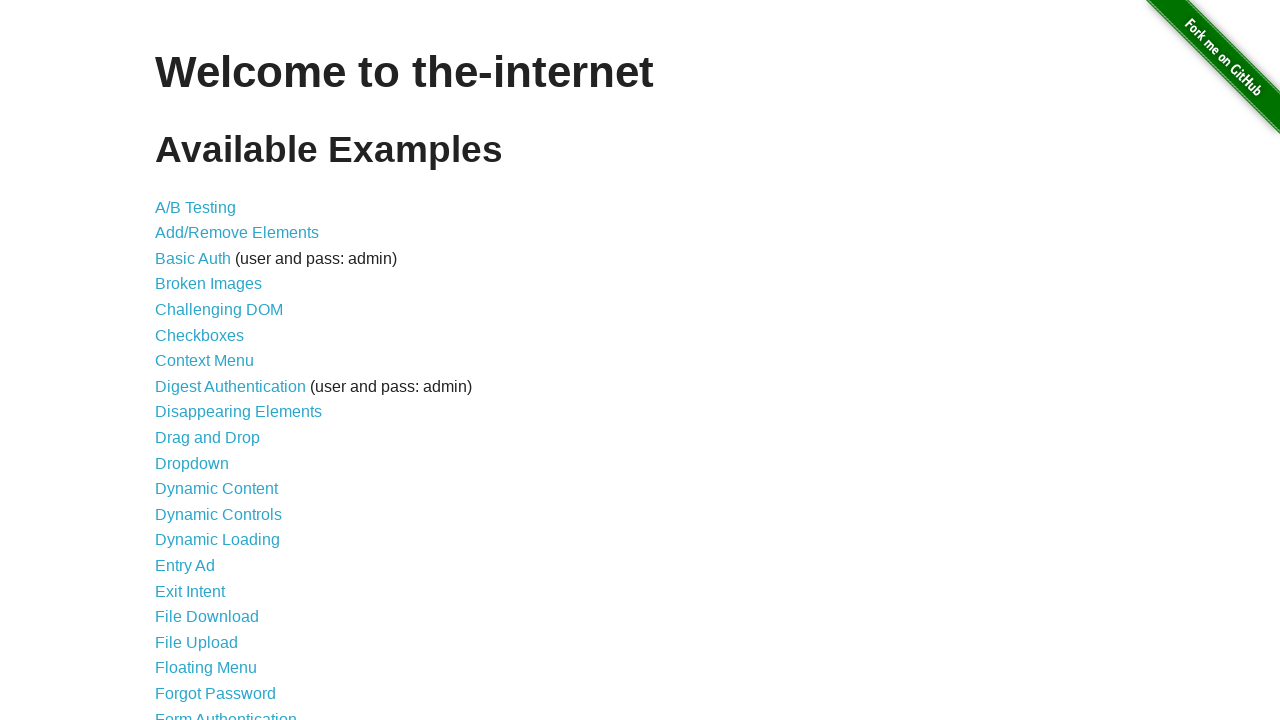

Clicked on Multiple Windows link at (218, 369) on text=Multiple Windows
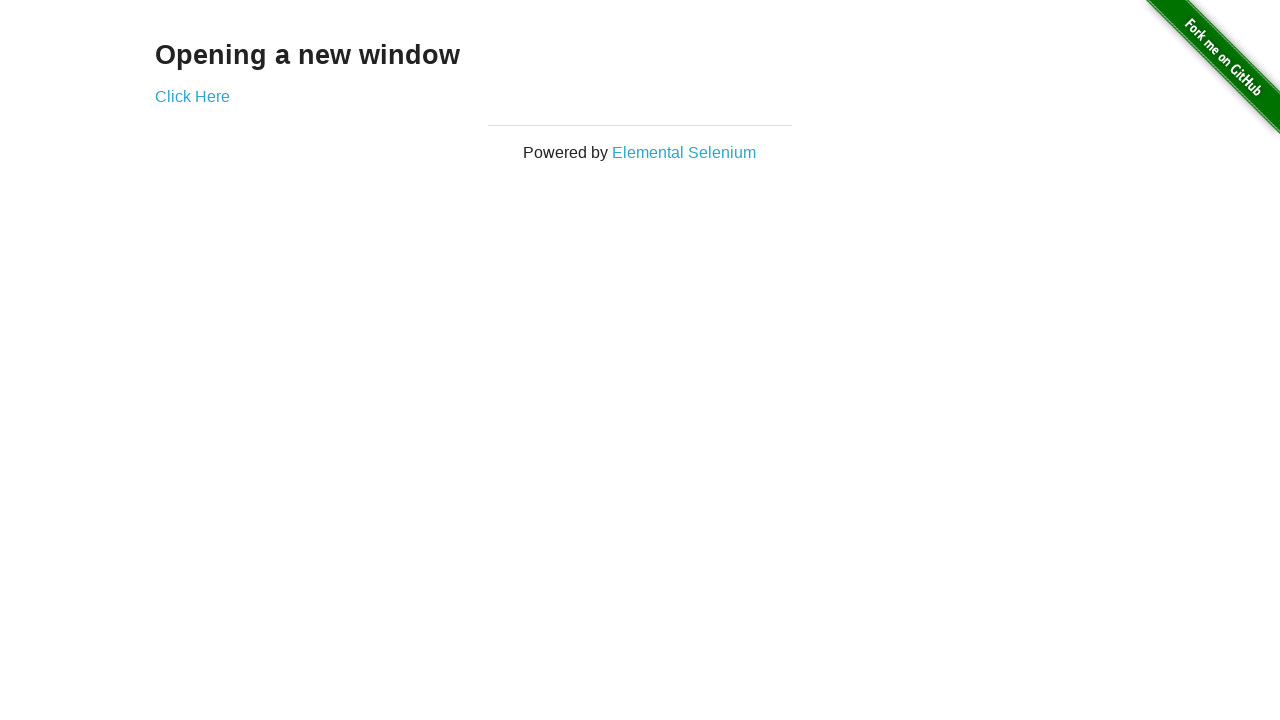

Clicked link that opened new window at (192, 96) on text=Click Here
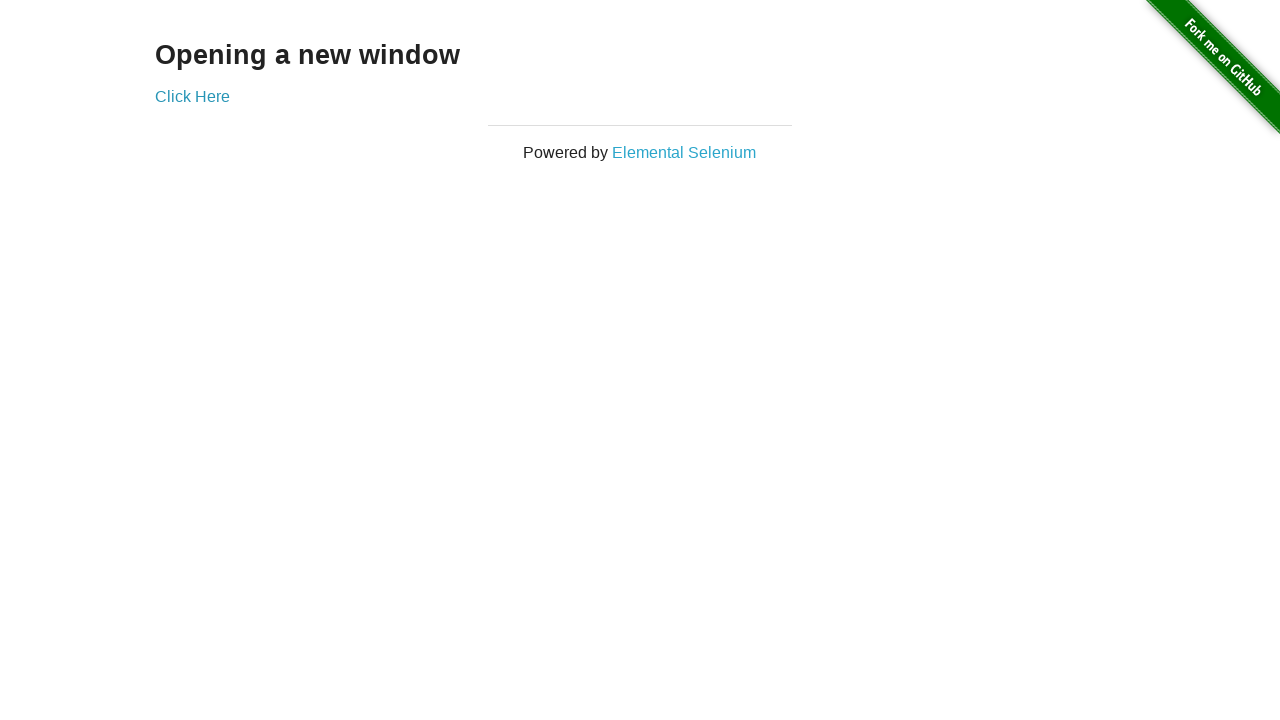

New window loaded
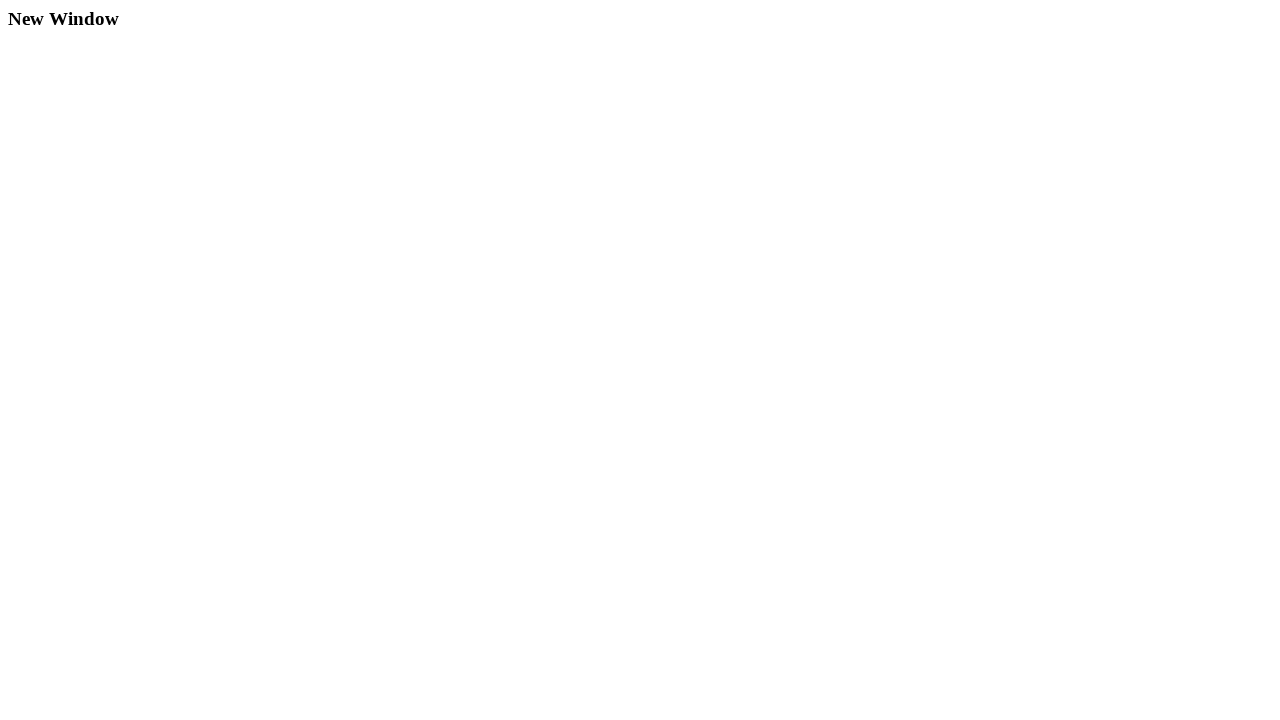

New Window heading appeared
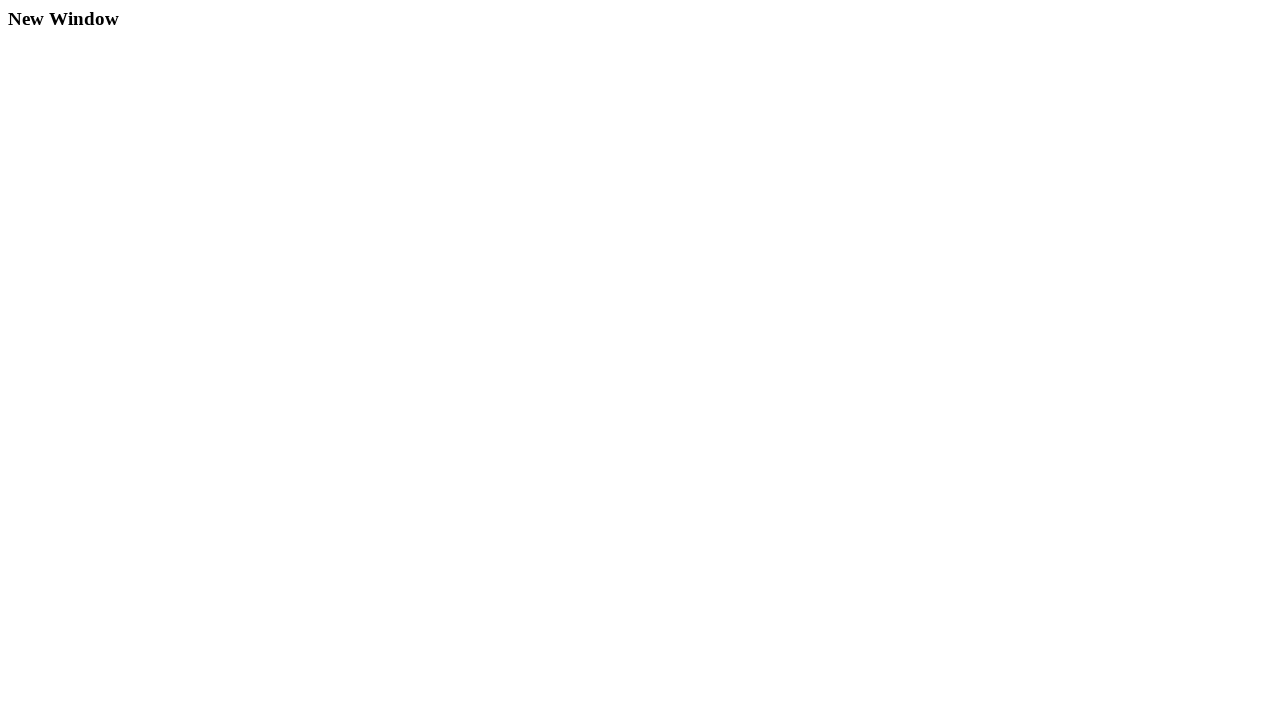

Closed the new window
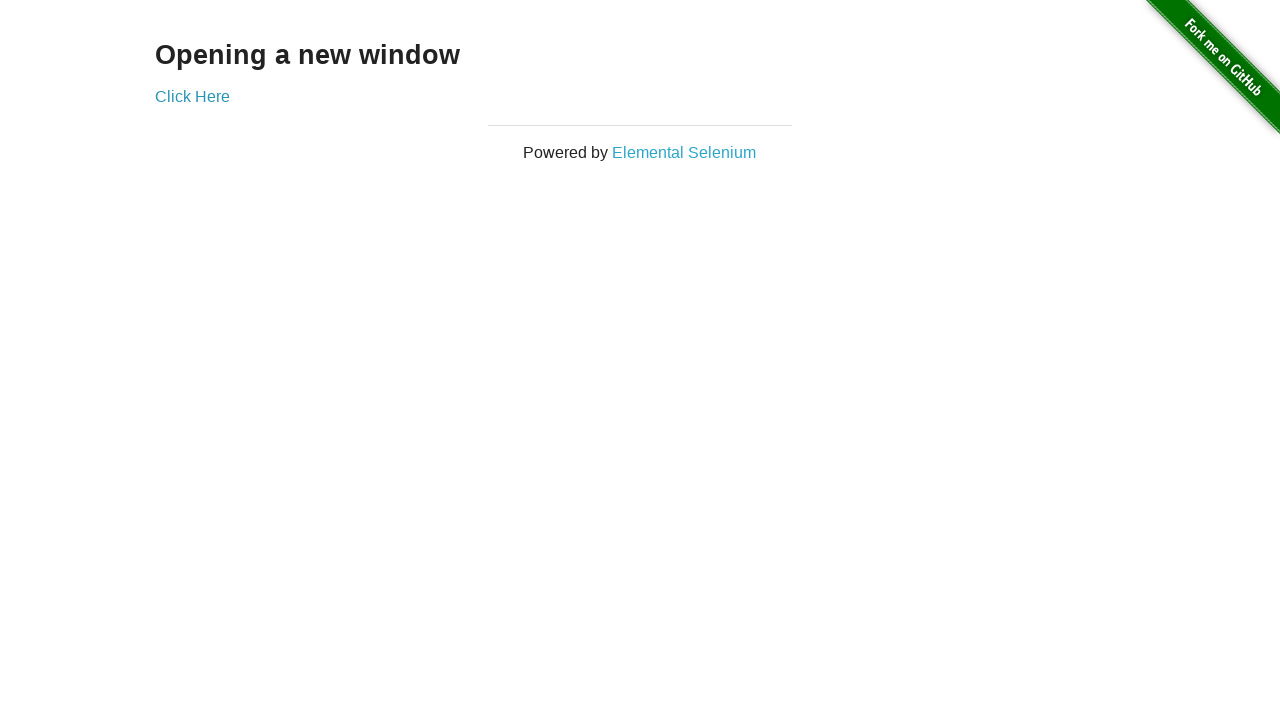

Navigated back to home page
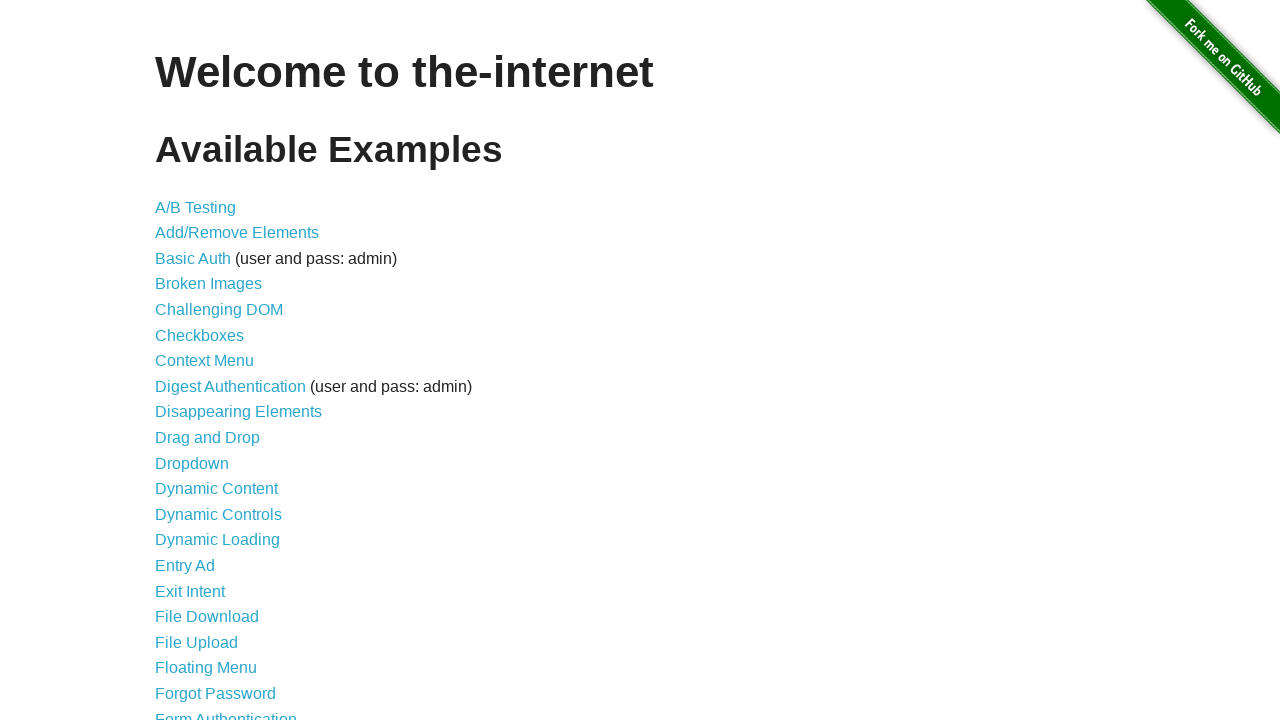

Clicked on Context Menu link at (204, 361) on text=Context Menu
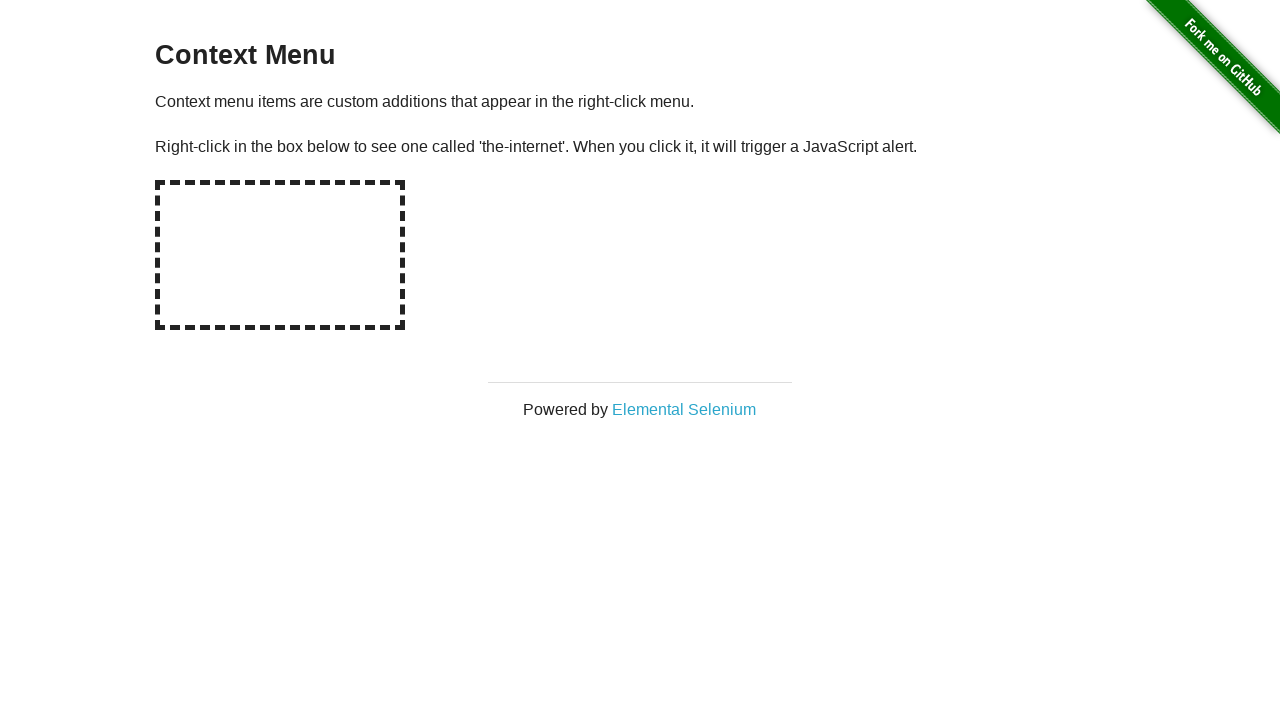

Context menu hot spot element is visible
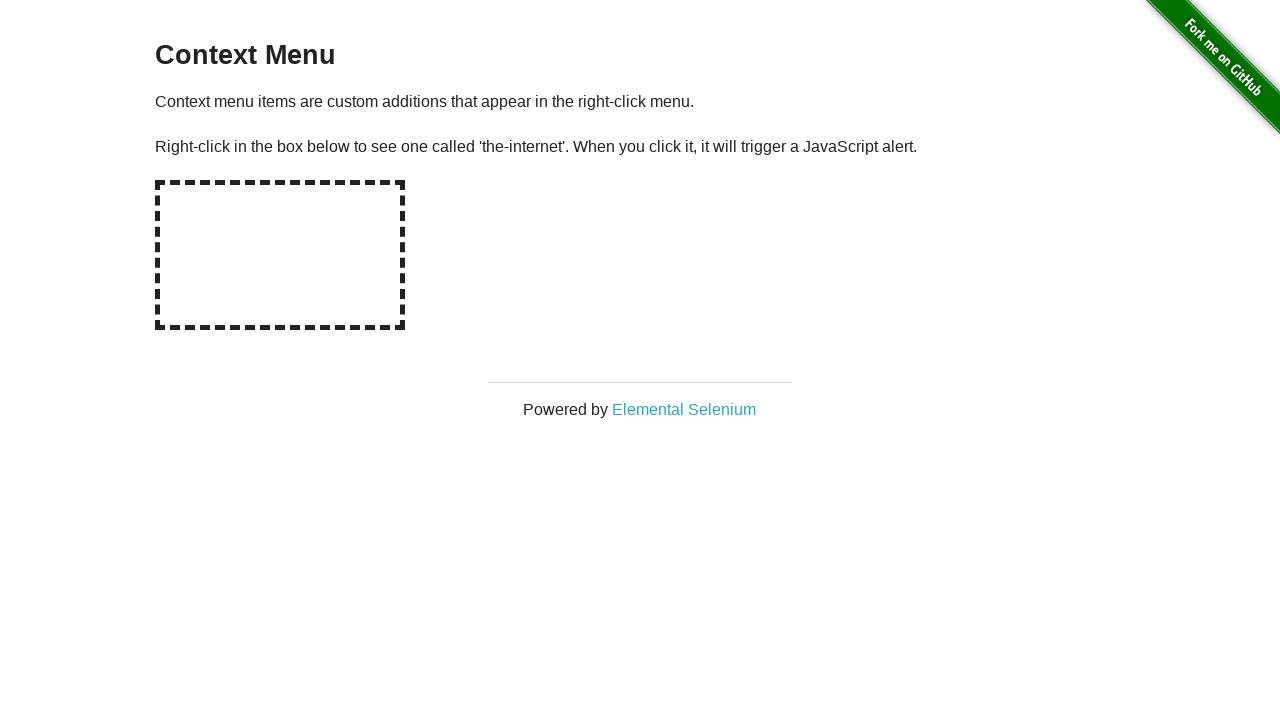

Right-clicked on context menu hot spot at (280, 255) on div#hot-spot
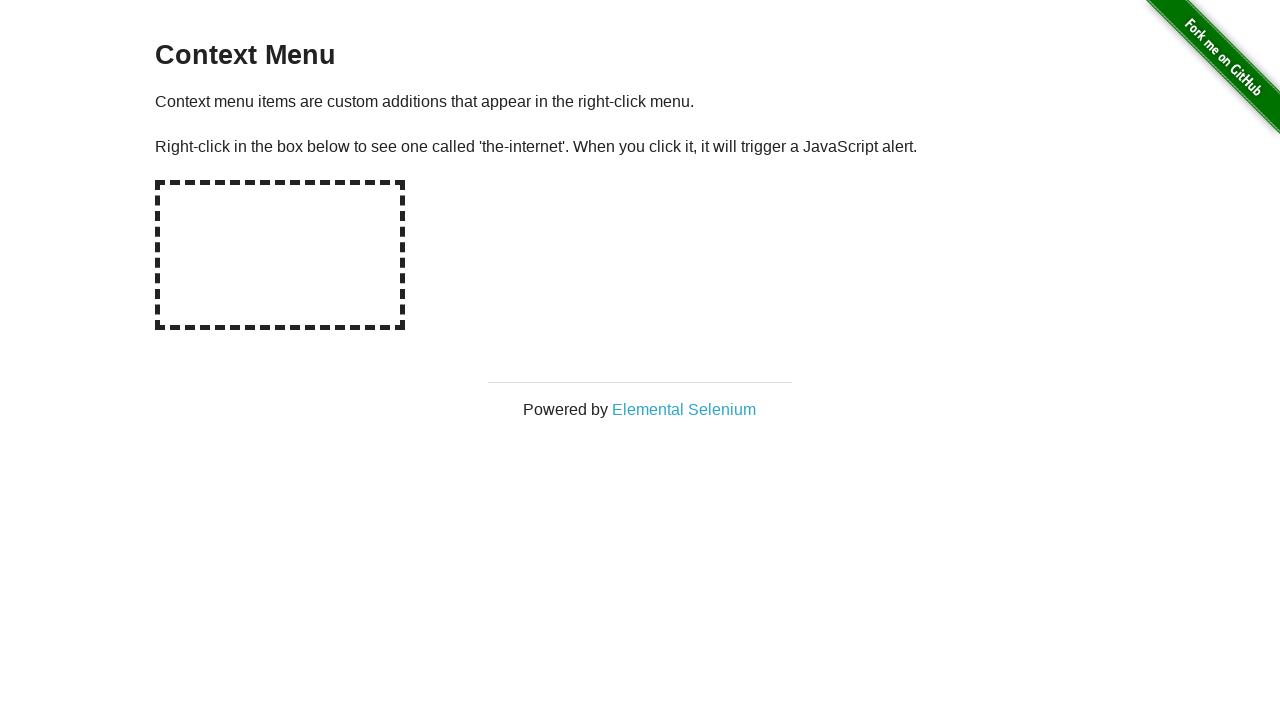

Set up dialog handler to dismiss alerts
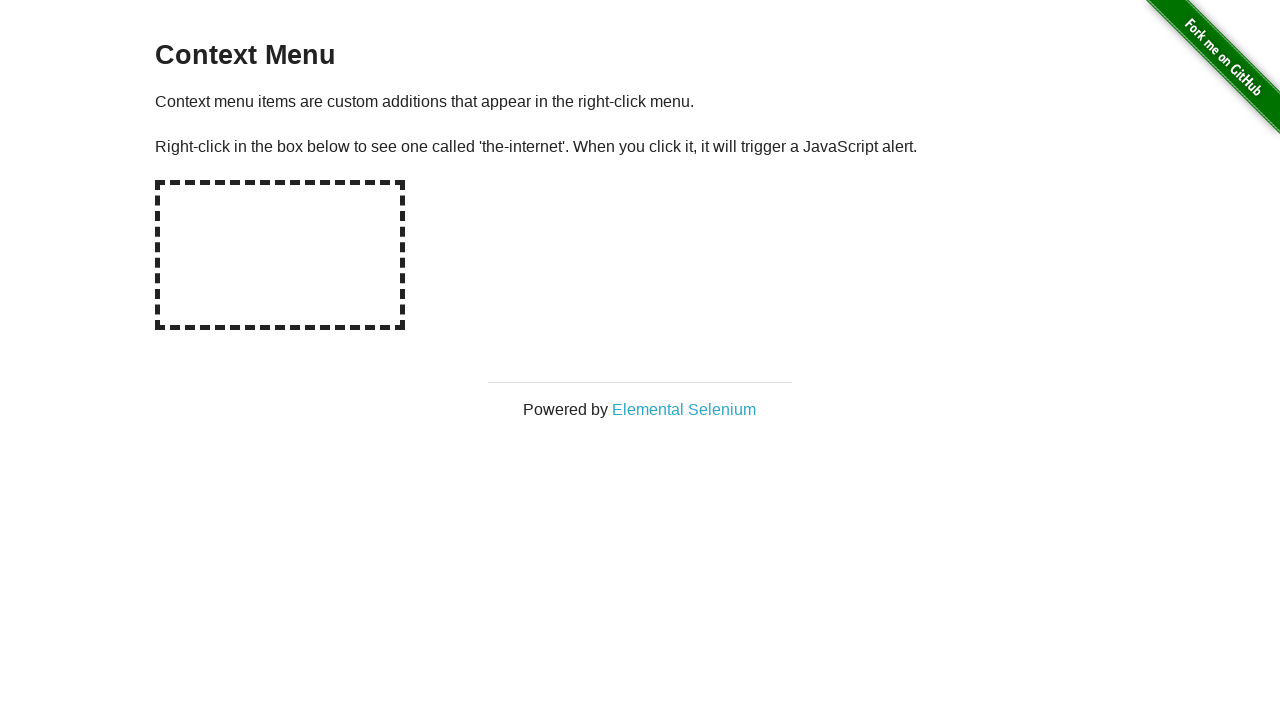

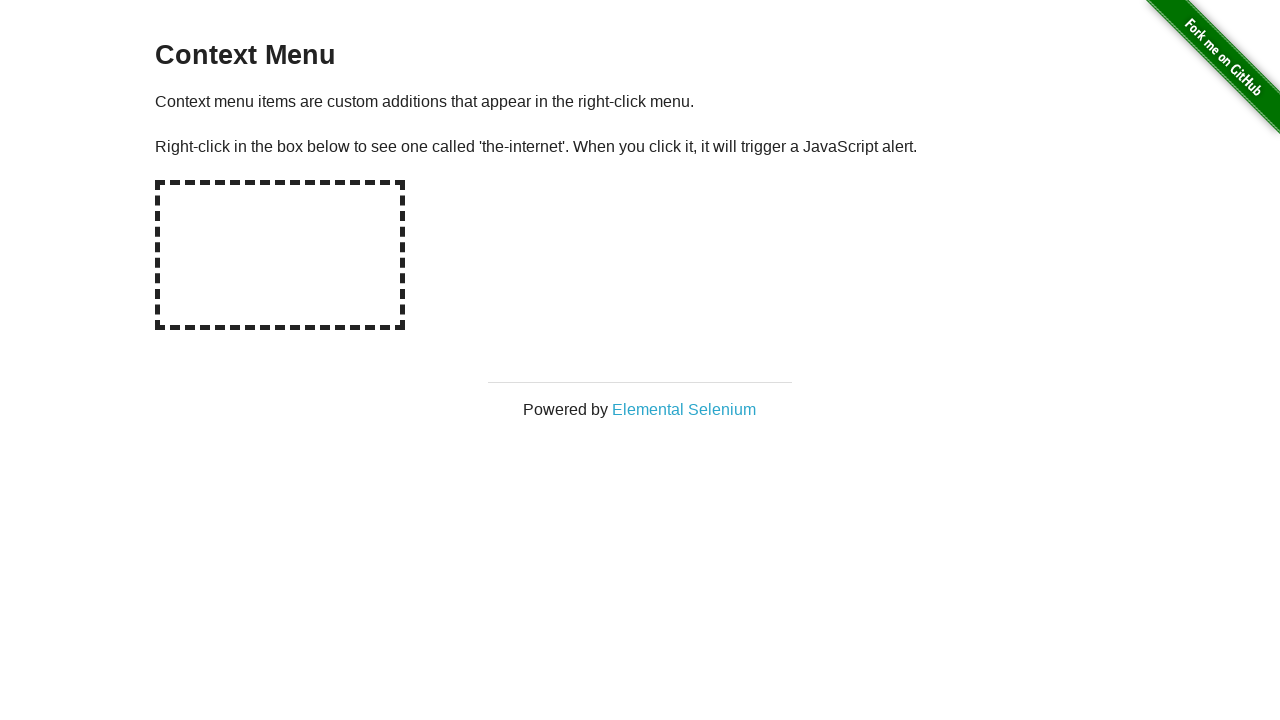